Tests the add/delete elements functionality by clicking the "Add Element" button 50 times, then clicking "Delete" 20 times, and verifying that exactly 20 buttons were removed.

Starting URL: http://the-internet.herokuapp.com/add_remove_elements/

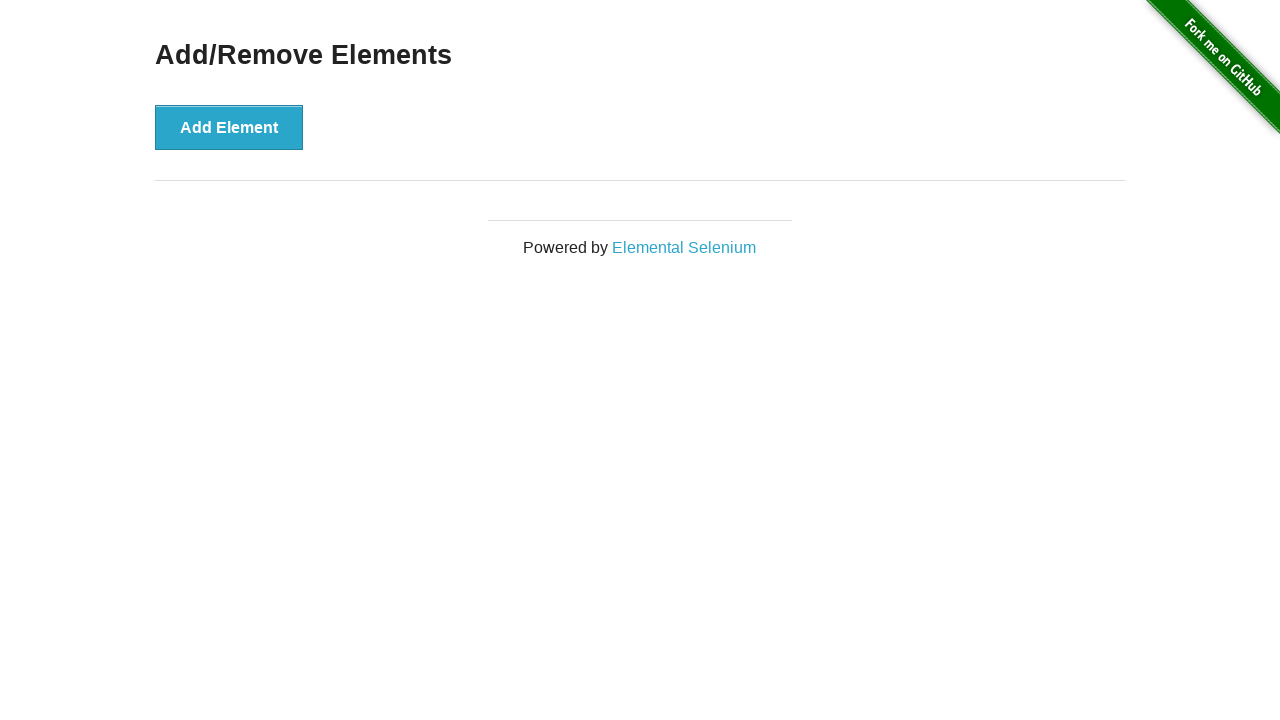

Clicked 'Add Element' button (iteration 1/50) at (229, 127) on button:has-text('Add Element')
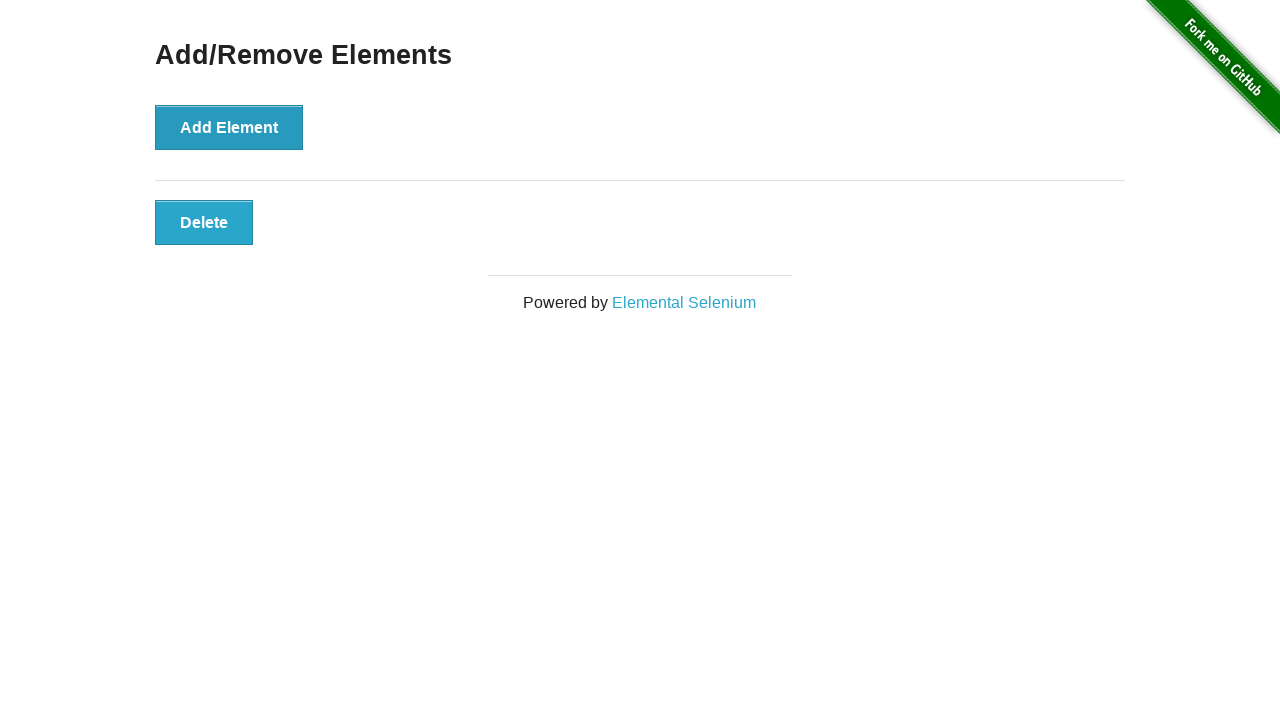

Clicked 'Add Element' button (iteration 2/50) at (229, 127) on button:has-text('Add Element')
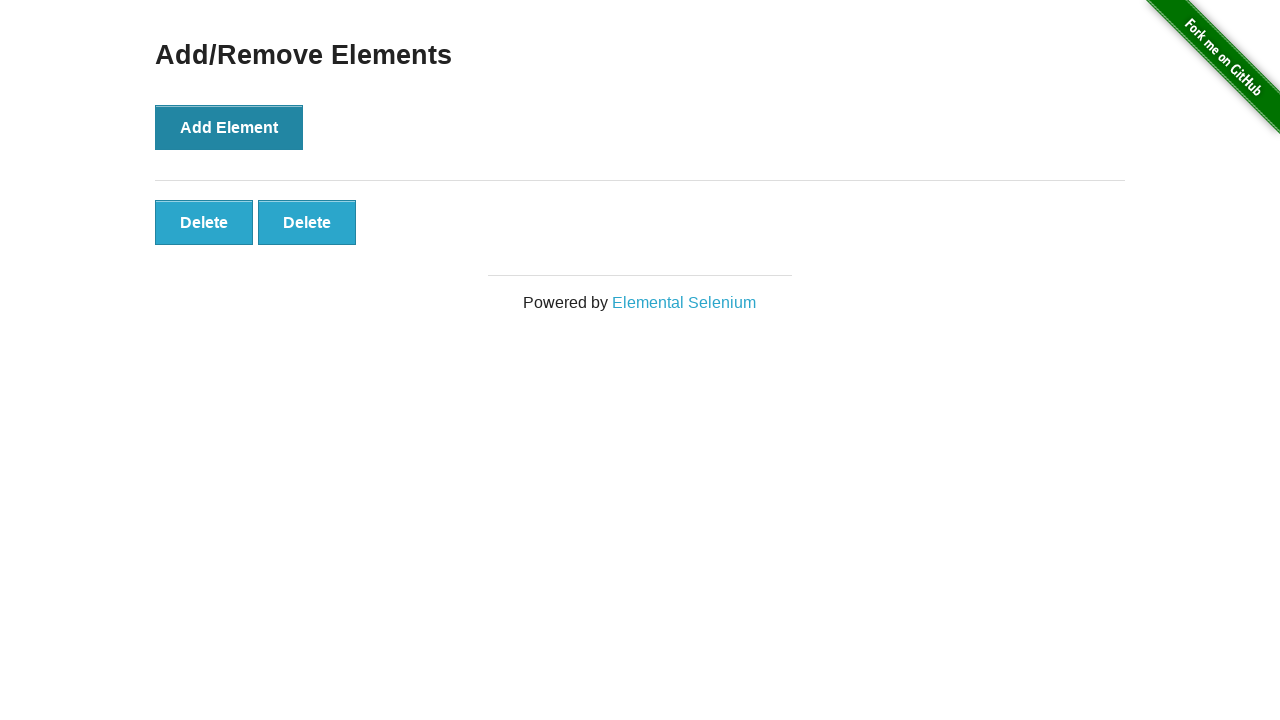

Clicked 'Add Element' button (iteration 3/50) at (229, 127) on button:has-text('Add Element')
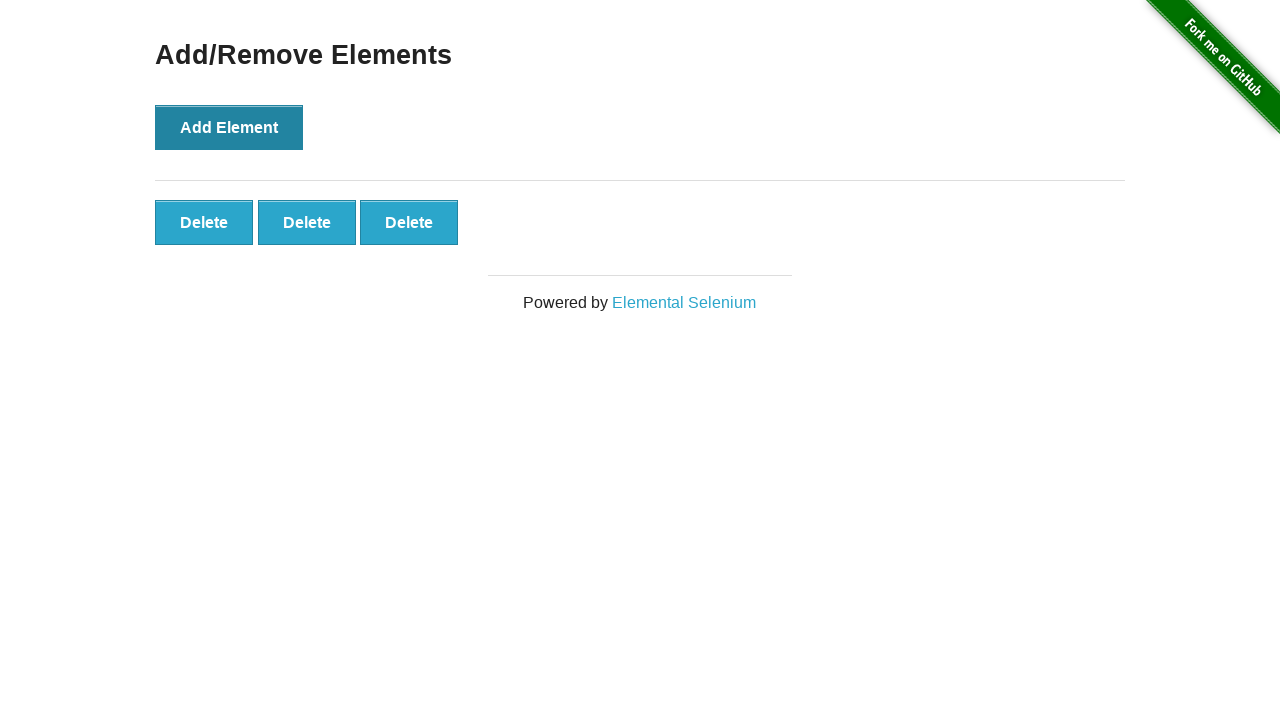

Clicked 'Add Element' button (iteration 4/50) at (229, 127) on button:has-text('Add Element')
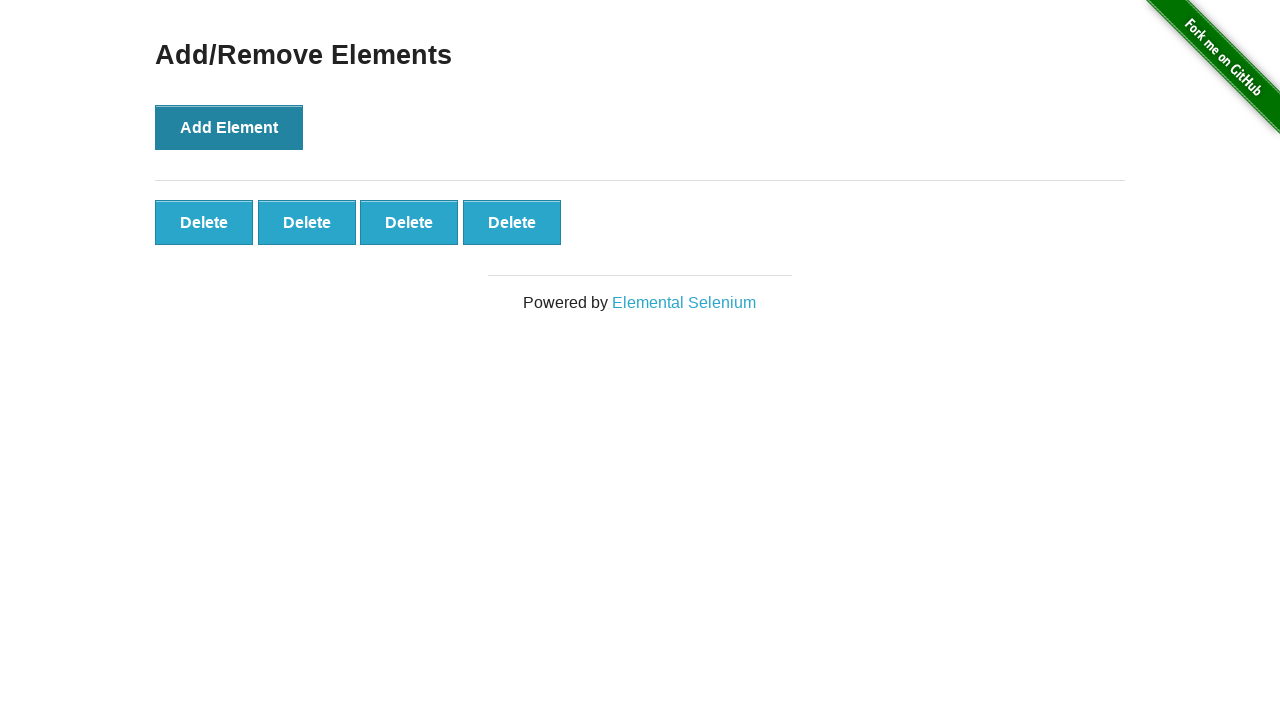

Clicked 'Add Element' button (iteration 5/50) at (229, 127) on button:has-text('Add Element')
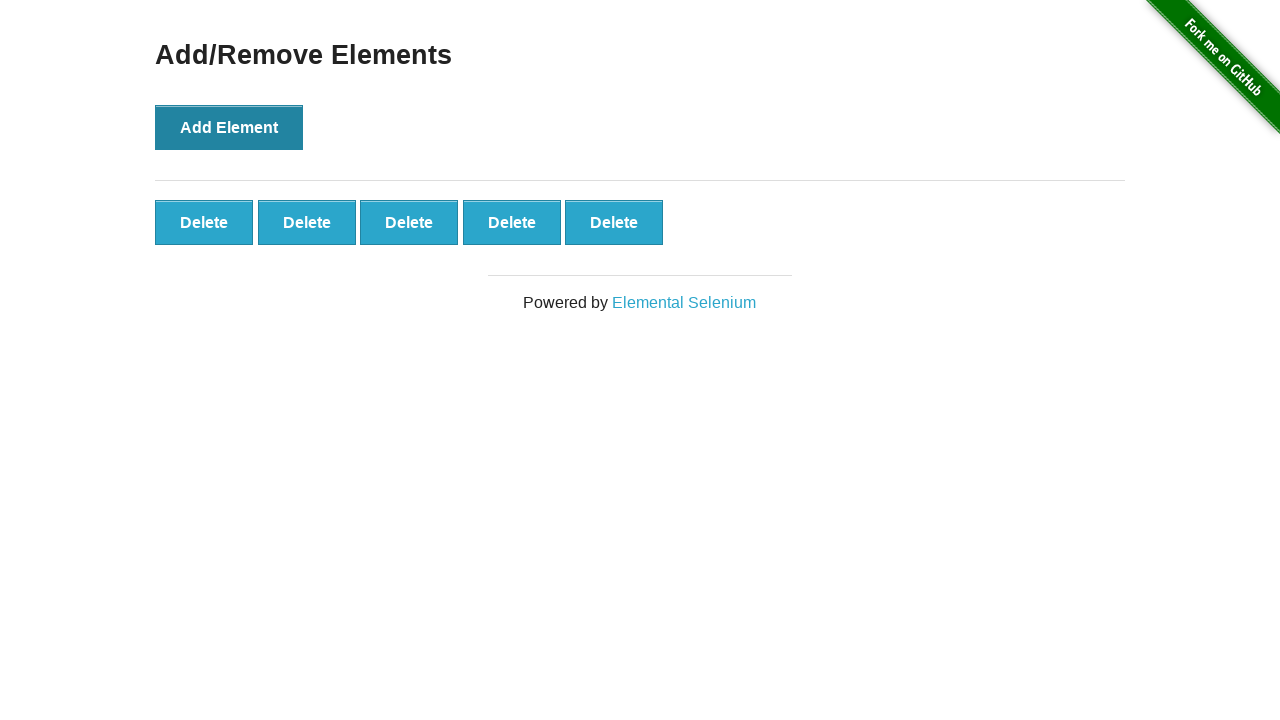

Clicked 'Add Element' button (iteration 6/50) at (229, 127) on button:has-text('Add Element')
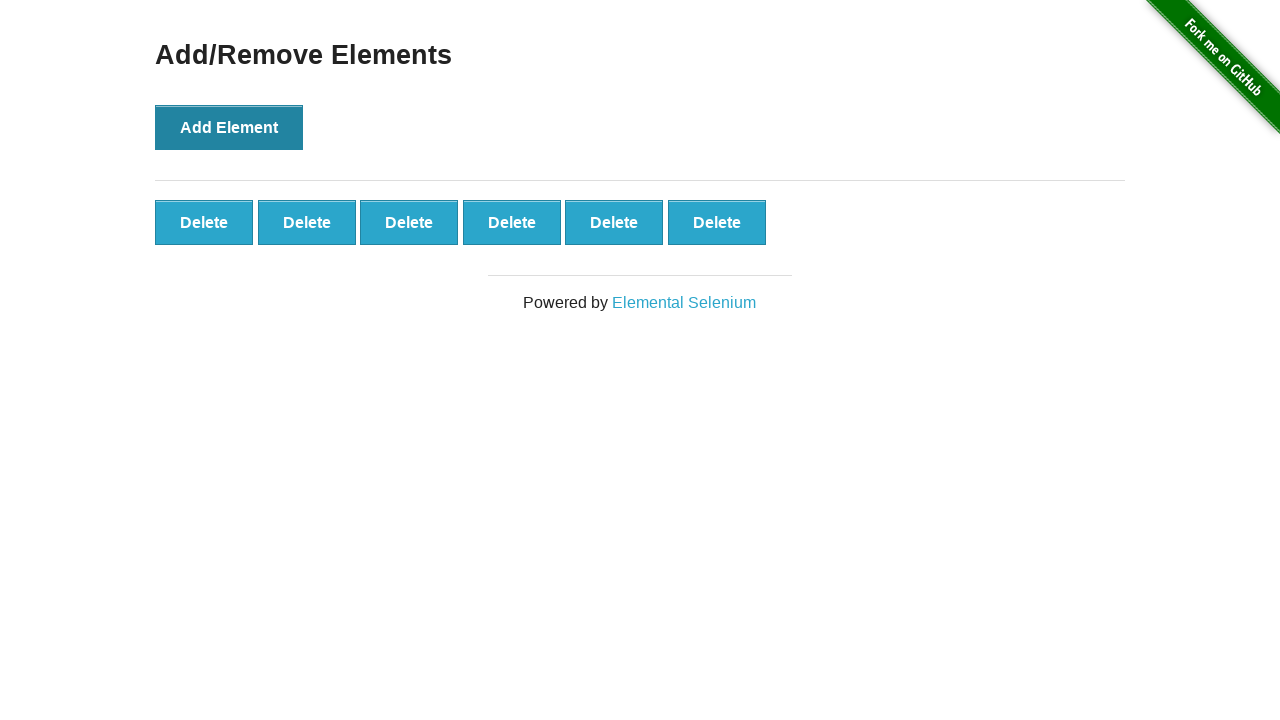

Clicked 'Add Element' button (iteration 7/50) at (229, 127) on button:has-text('Add Element')
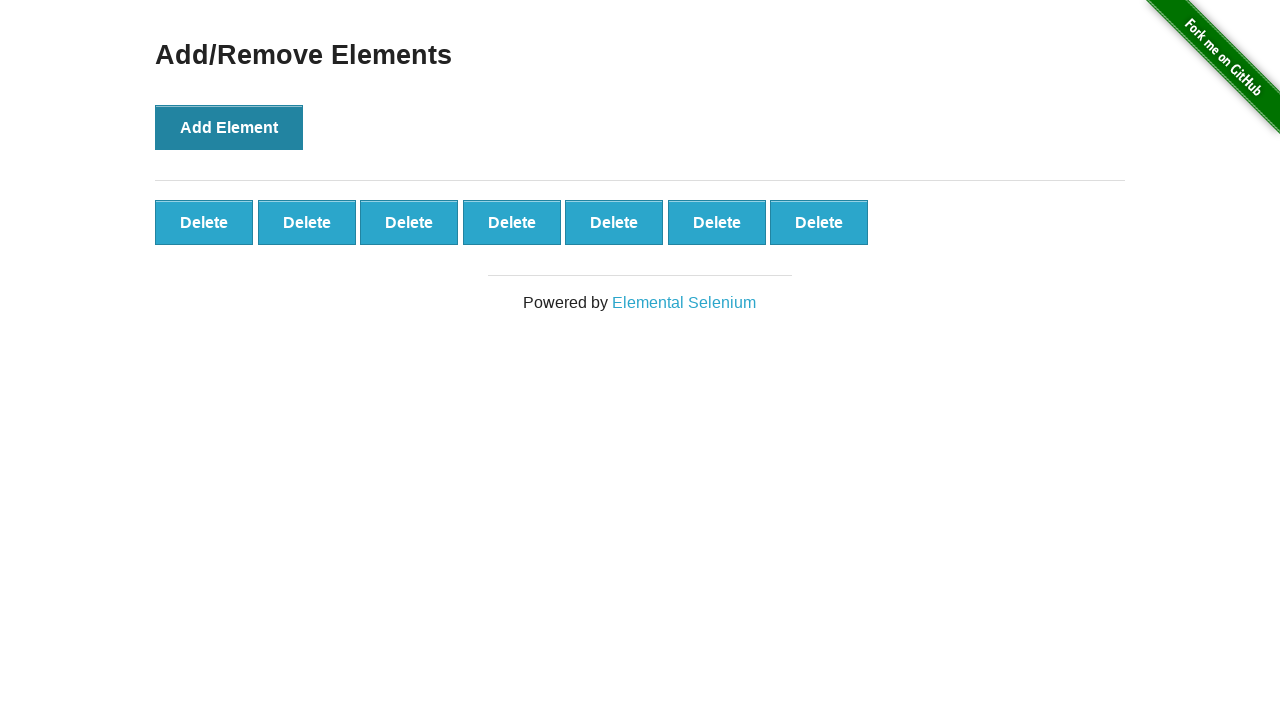

Clicked 'Add Element' button (iteration 8/50) at (229, 127) on button:has-text('Add Element')
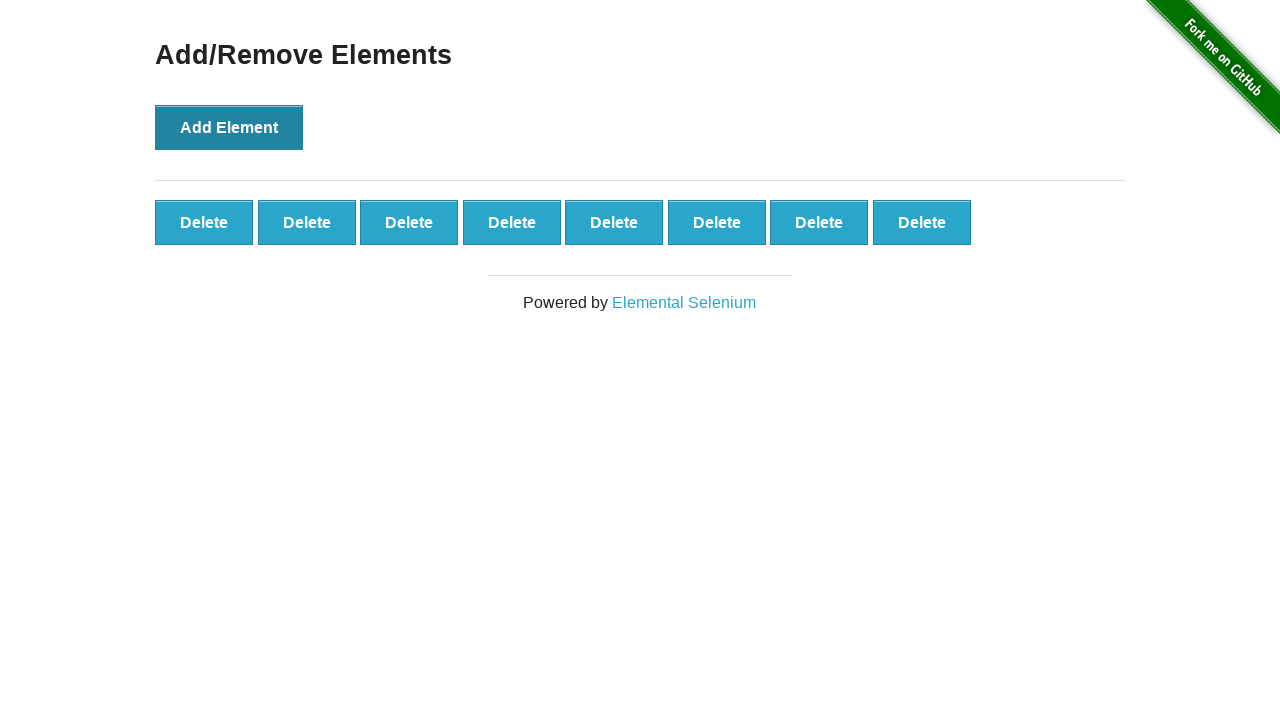

Clicked 'Add Element' button (iteration 9/50) at (229, 127) on button:has-text('Add Element')
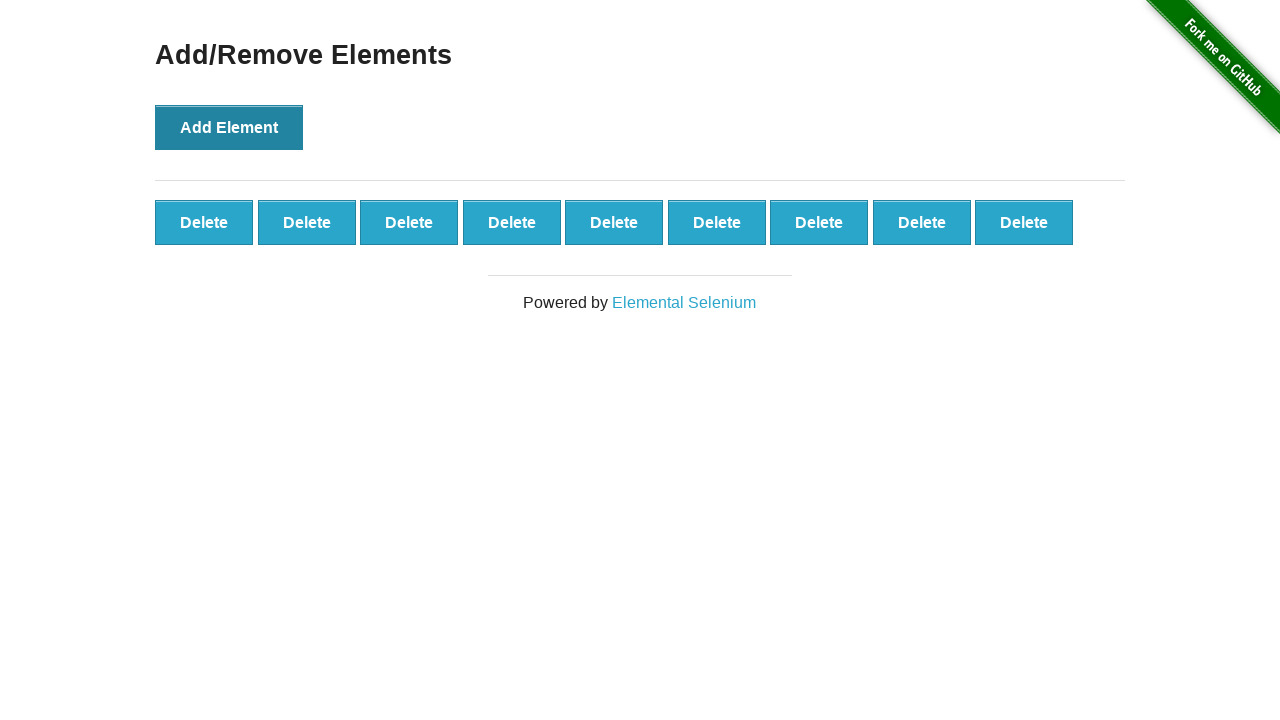

Clicked 'Add Element' button (iteration 10/50) at (229, 127) on button:has-text('Add Element')
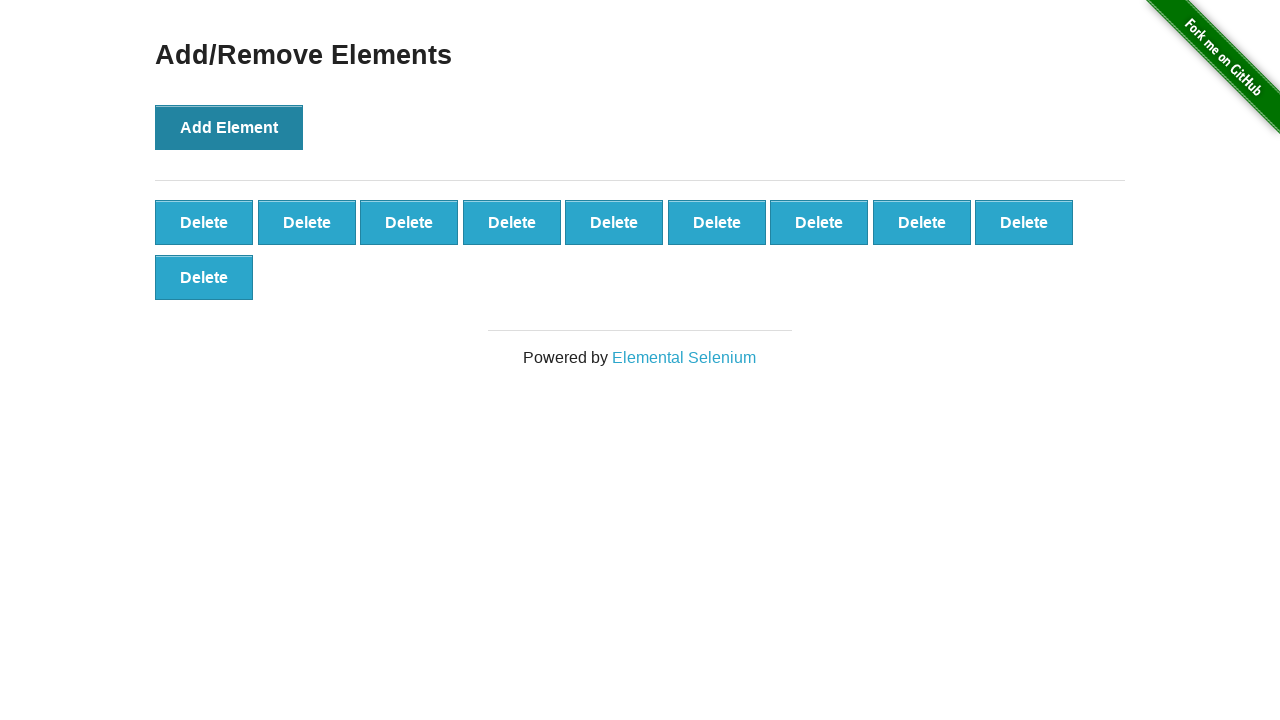

Clicked 'Add Element' button (iteration 11/50) at (229, 127) on button:has-text('Add Element')
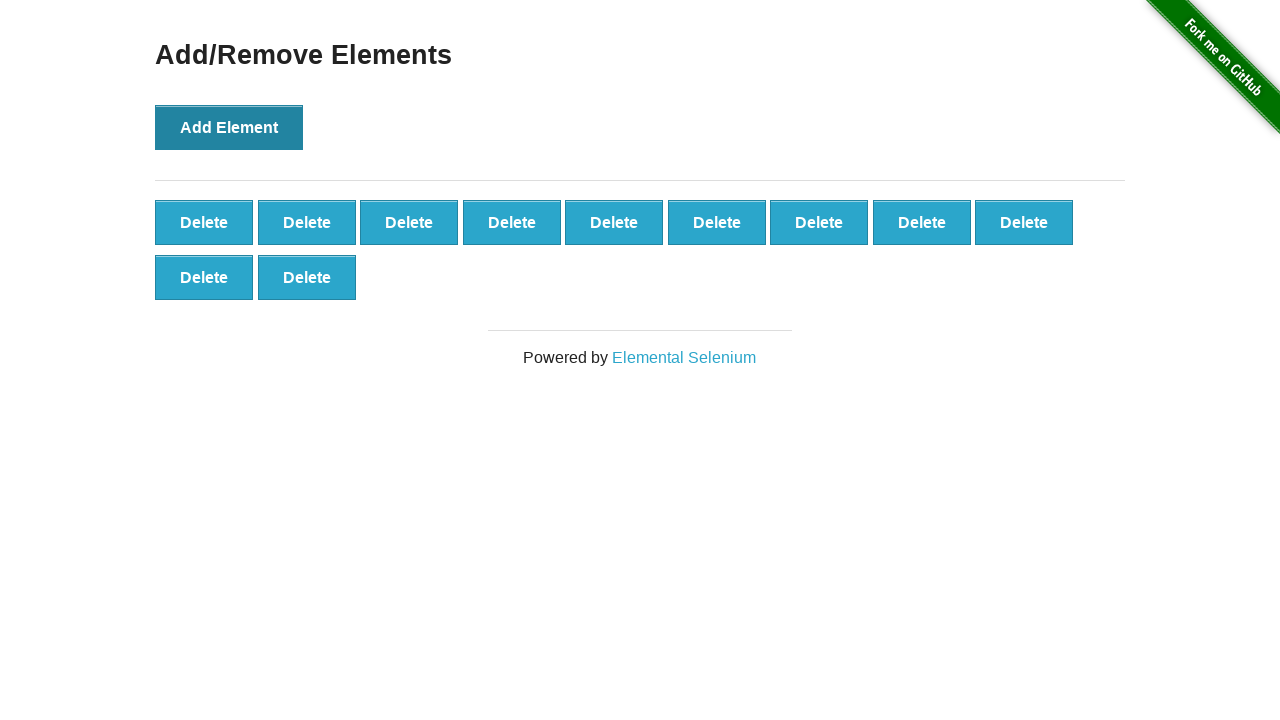

Clicked 'Add Element' button (iteration 12/50) at (229, 127) on button:has-text('Add Element')
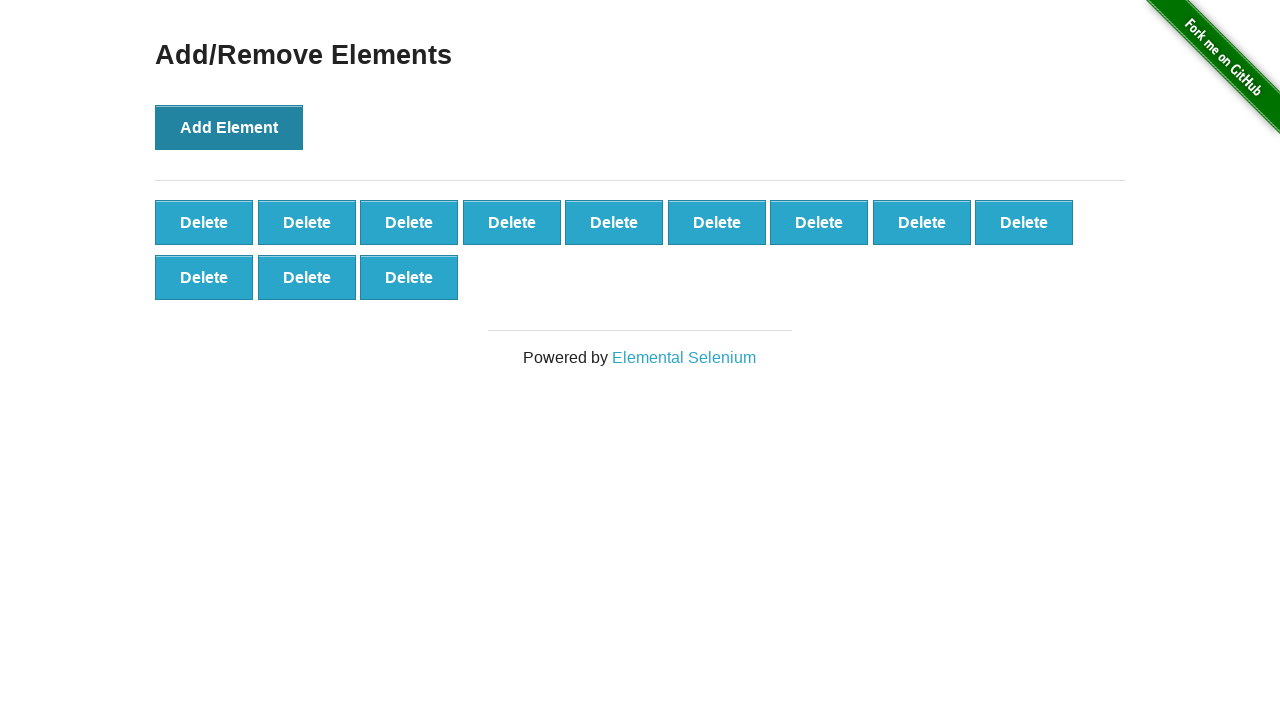

Clicked 'Add Element' button (iteration 13/50) at (229, 127) on button:has-text('Add Element')
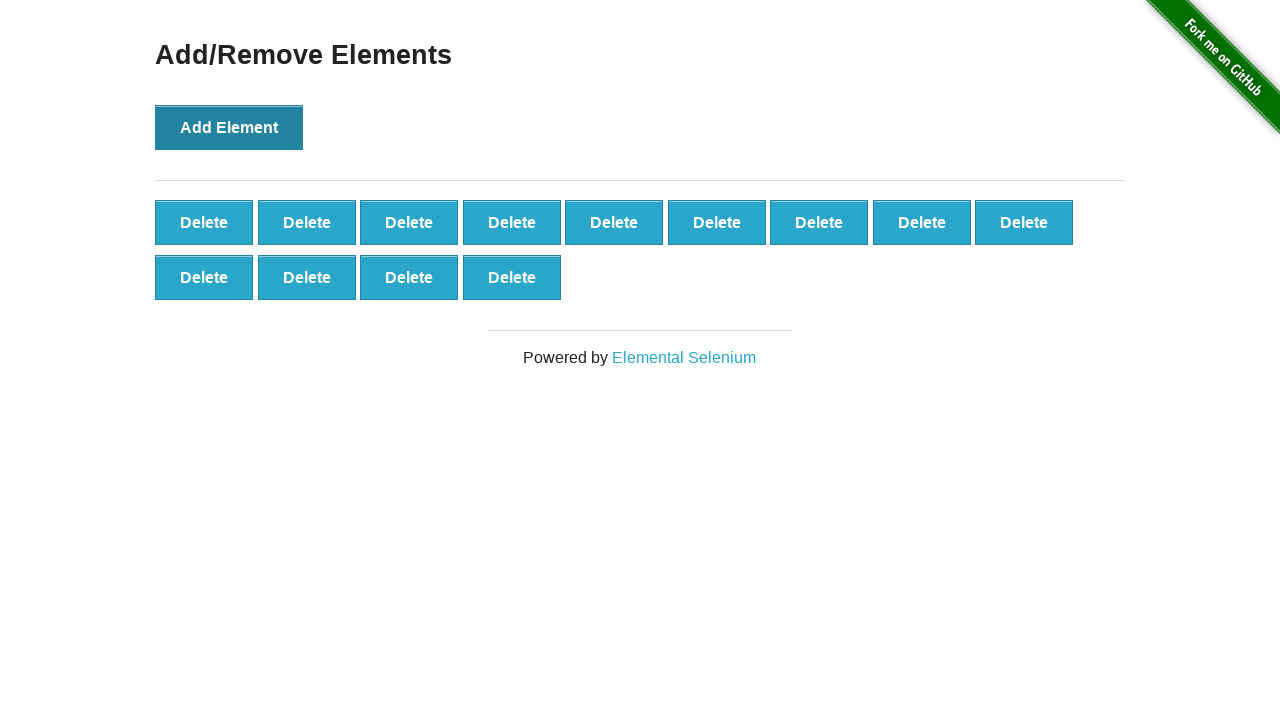

Clicked 'Add Element' button (iteration 14/50) at (229, 127) on button:has-text('Add Element')
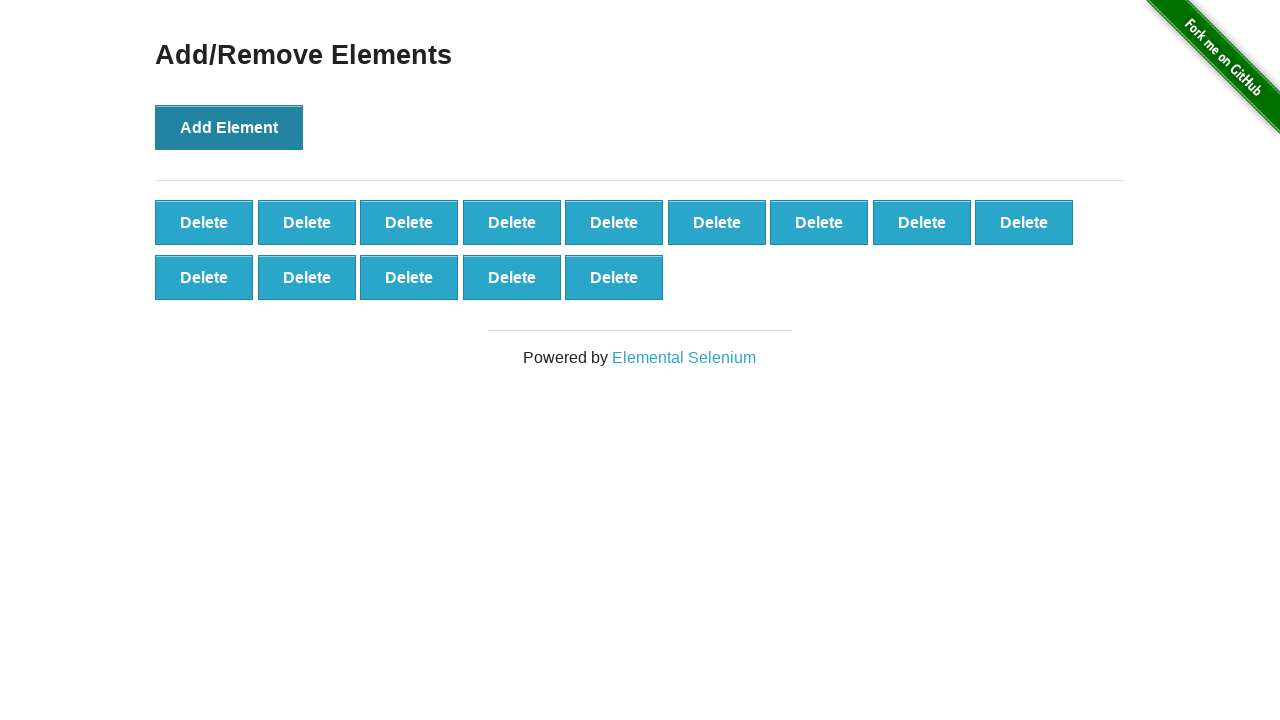

Clicked 'Add Element' button (iteration 15/50) at (229, 127) on button:has-text('Add Element')
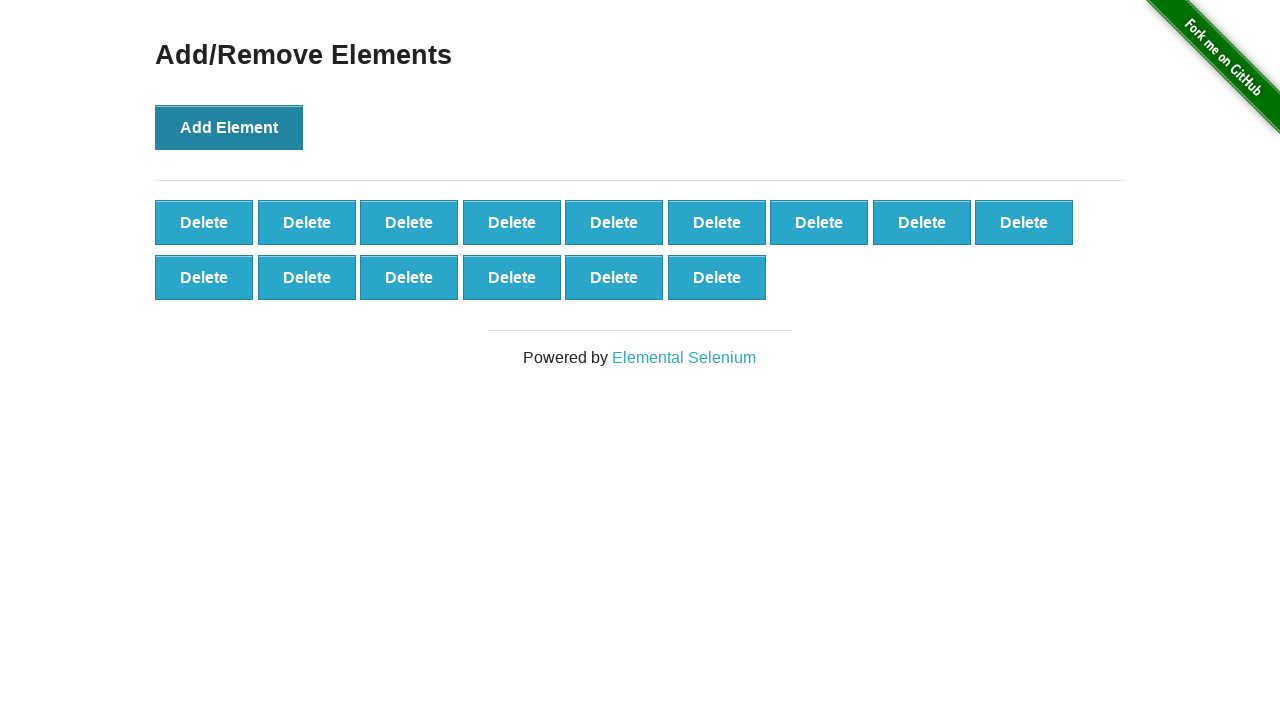

Clicked 'Add Element' button (iteration 16/50) at (229, 127) on button:has-text('Add Element')
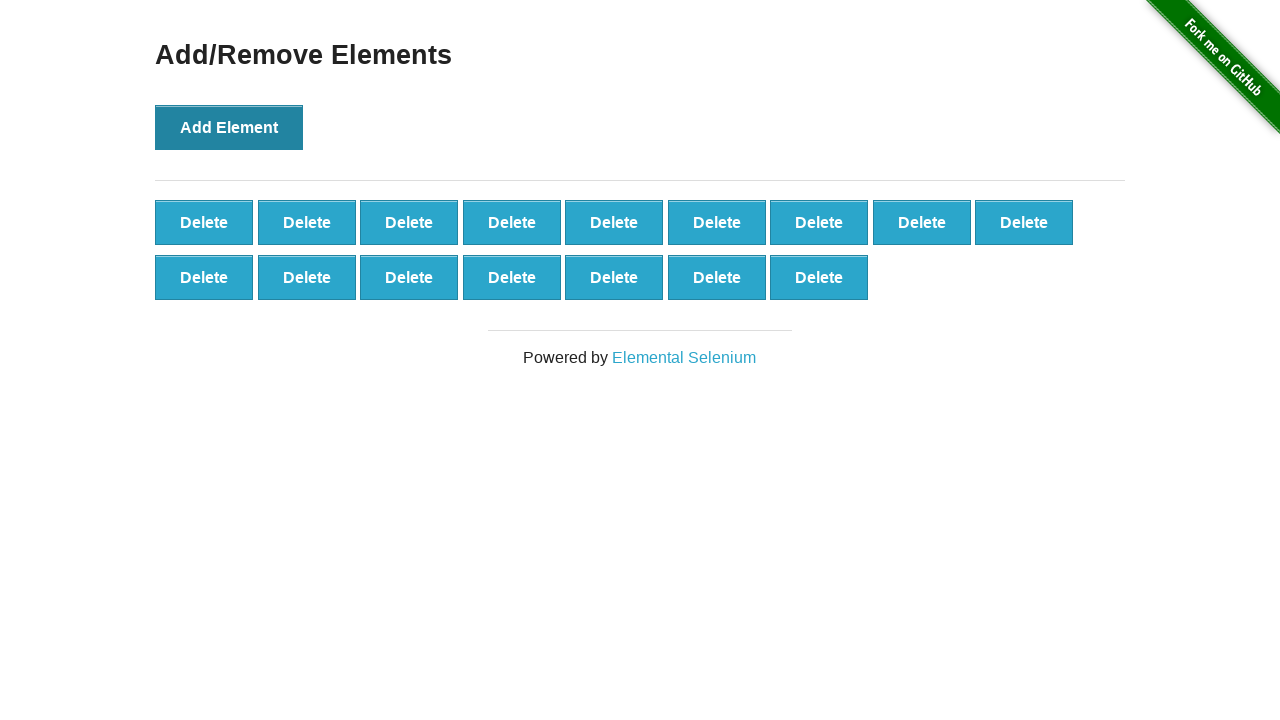

Clicked 'Add Element' button (iteration 17/50) at (229, 127) on button:has-text('Add Element')
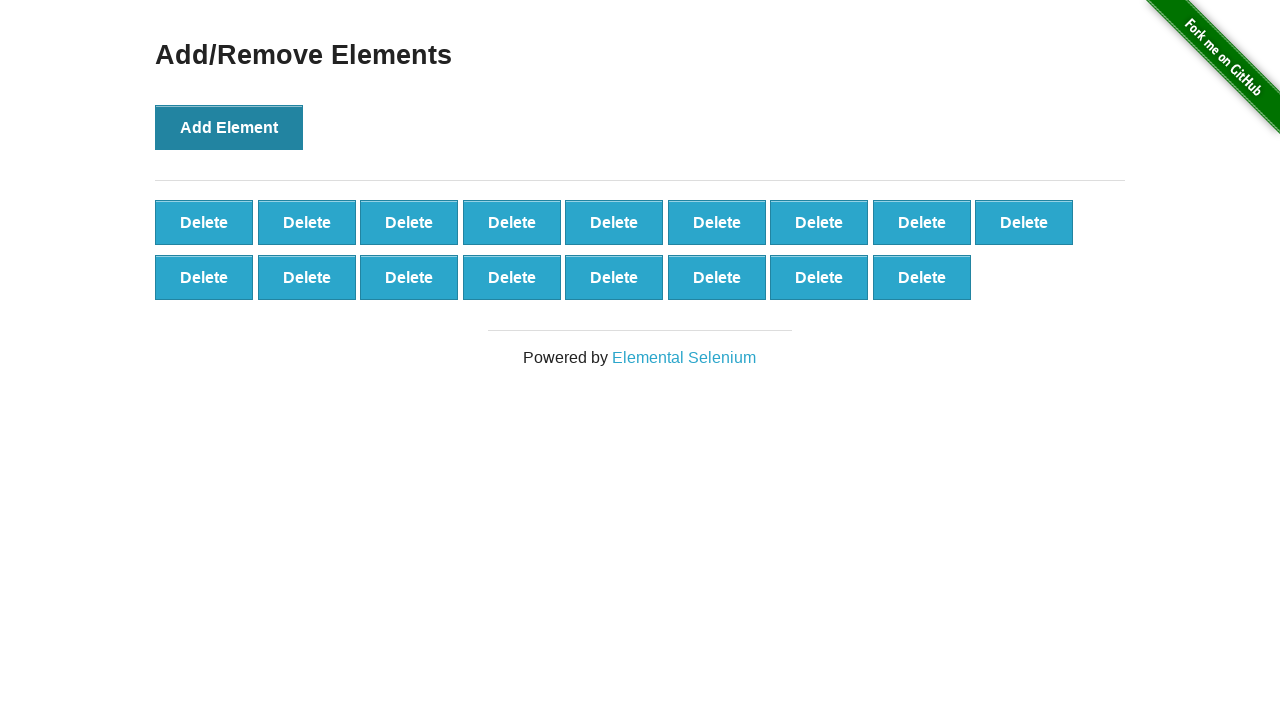

Clicked 'Add Element' button (iteration 18/50) at (229, 127) on button:has-text('Add Element')
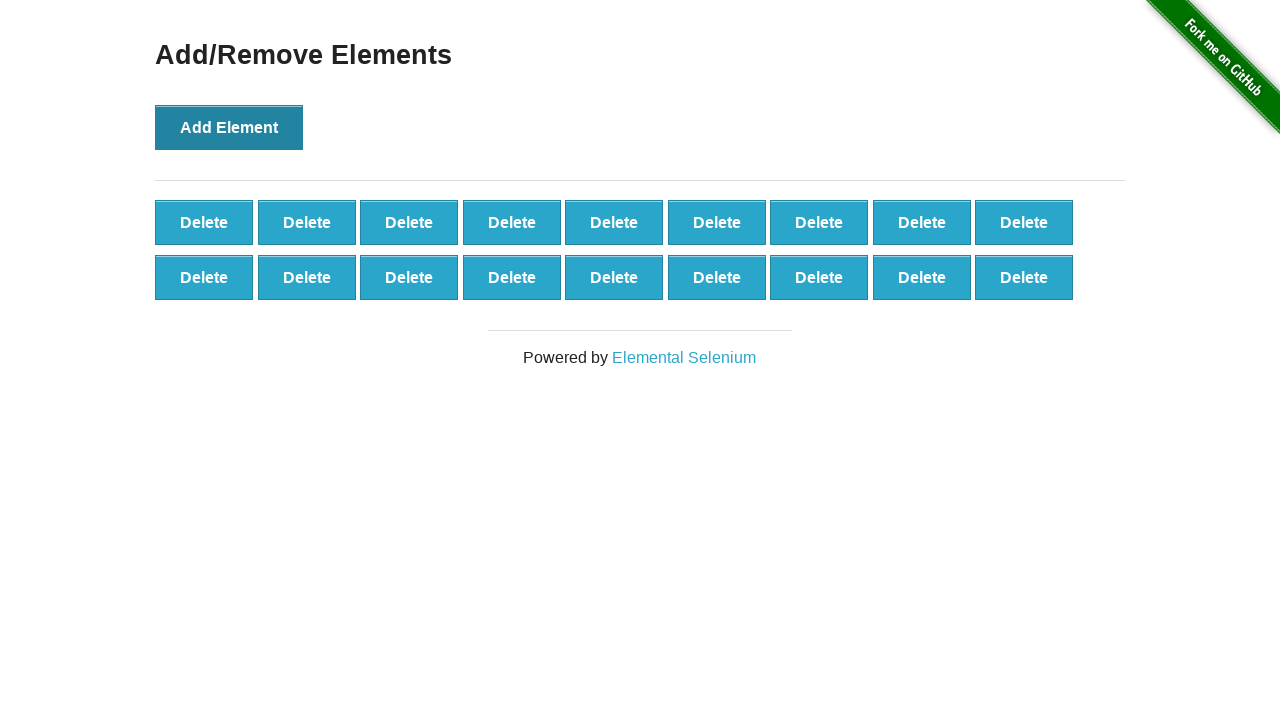

Clicked 'Add Element' button (iteration 19/50) at (229, 127) on button:has-text('Add Element')
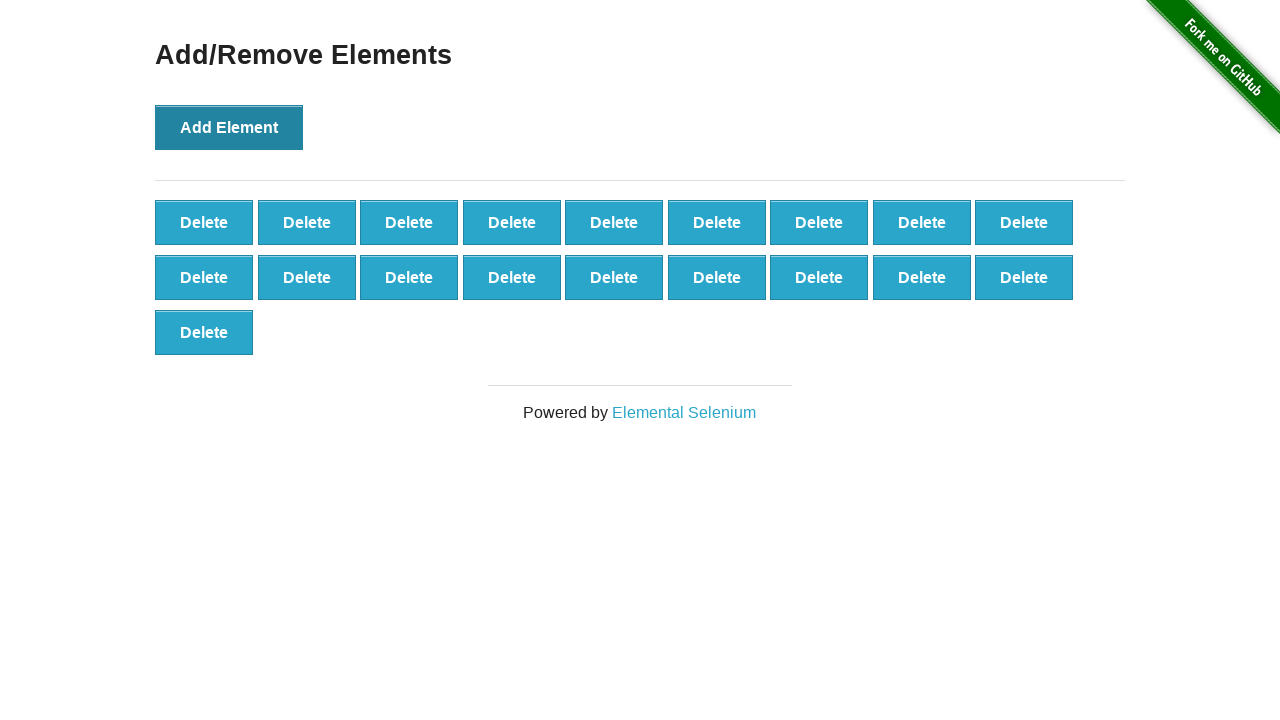

Clicked 'Add Element' button (iteration 20/50) at (229, 127) on button:has-text('Add Element')
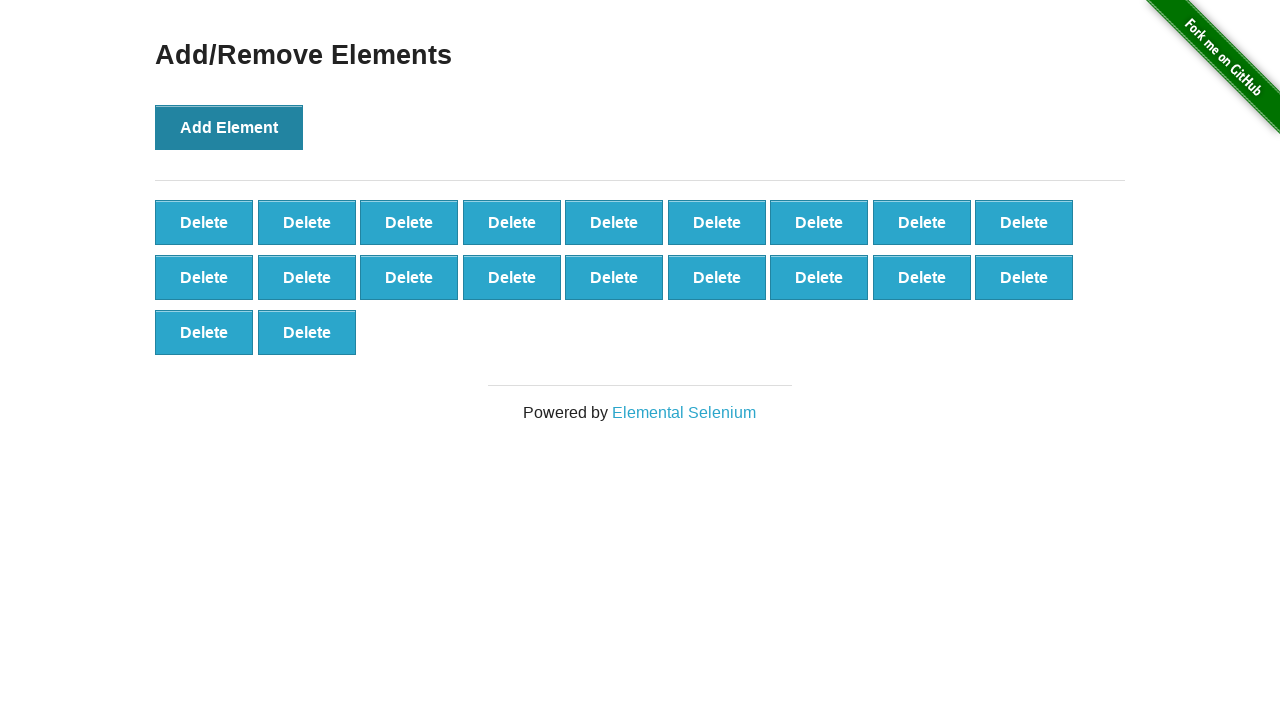

Clicked 'Add Element' button (iteration 21/50) at (229, 127) on button:has-text('Add Element')
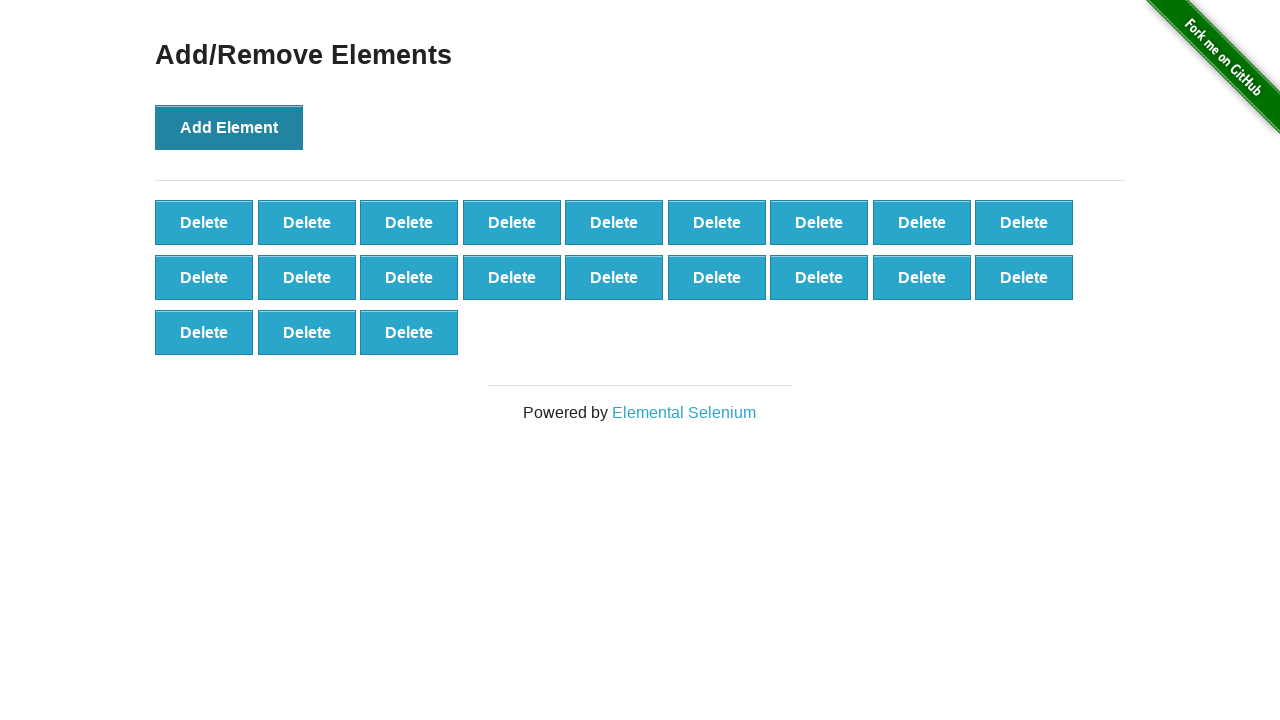

Clicked 'Add Element' button (iteration 22/50) at (229, 127) on button:has-text('Add Element')
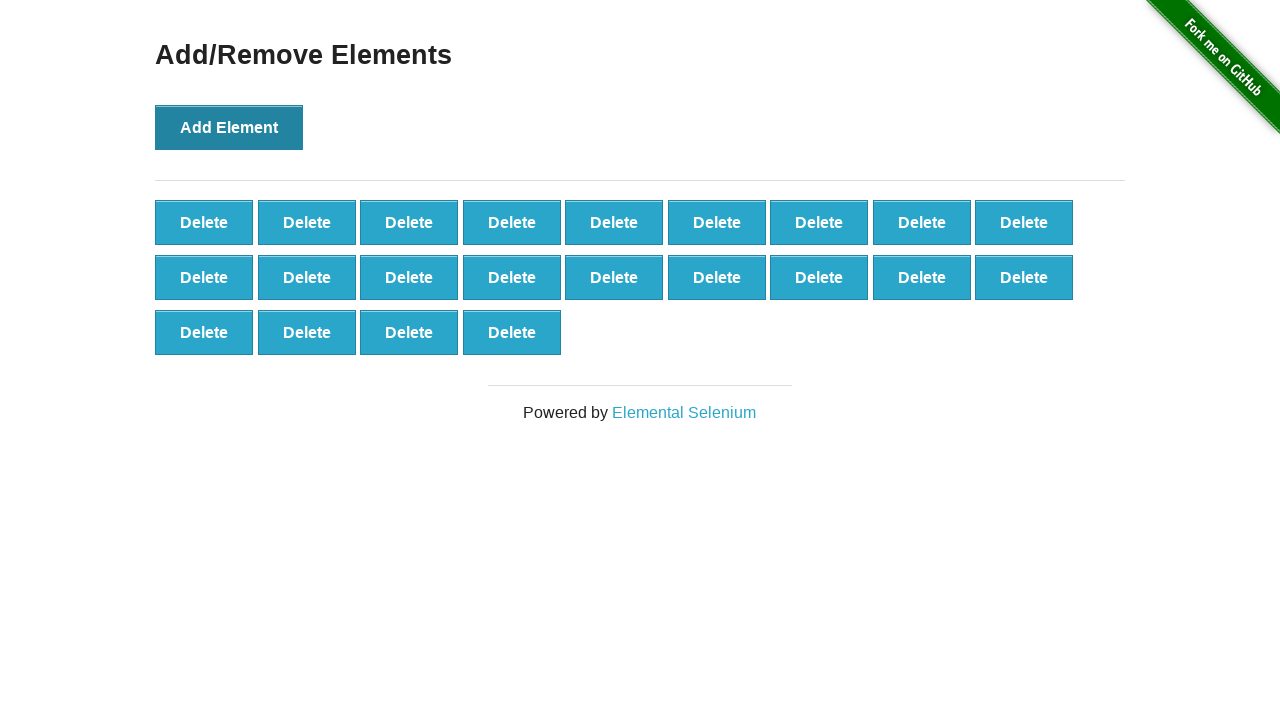

Clicked 'Add Element' button (iteration 23/50) at (229, 127) on button:has-text('Add Element')
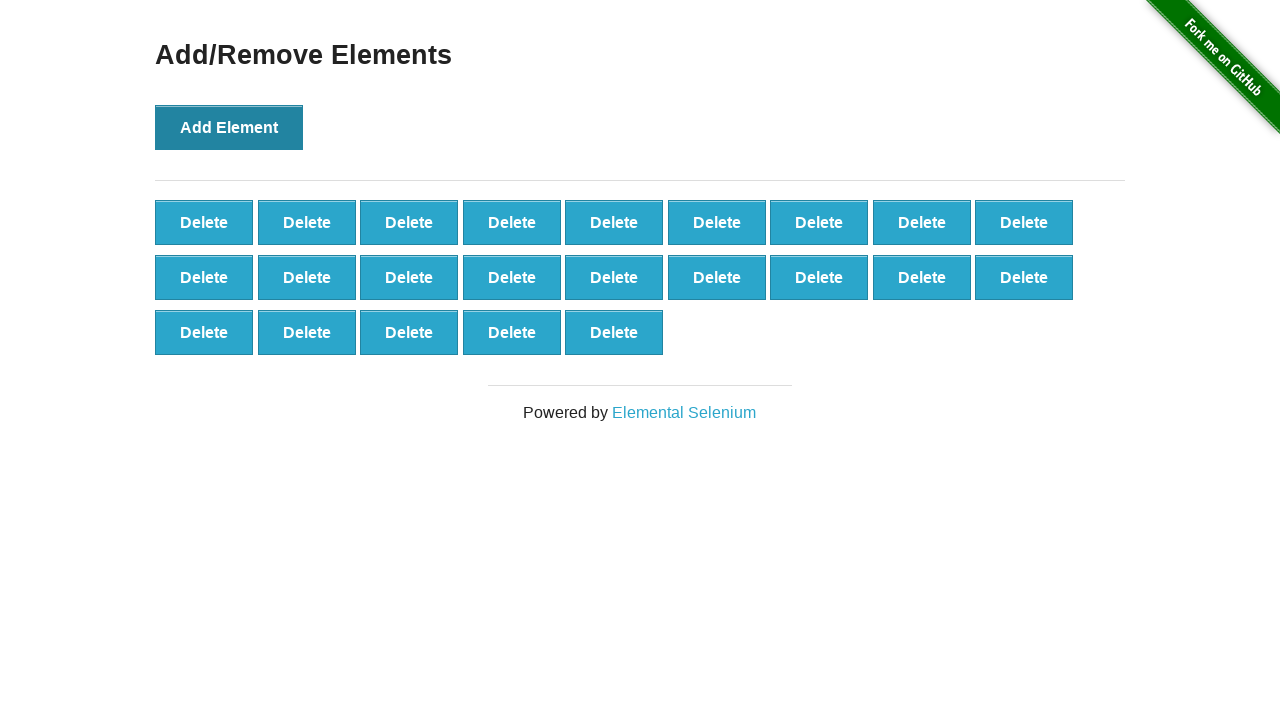

Clicked 'Add Element' button (iteration 24/50) at (229, 127) on button:has-text('Add Element')
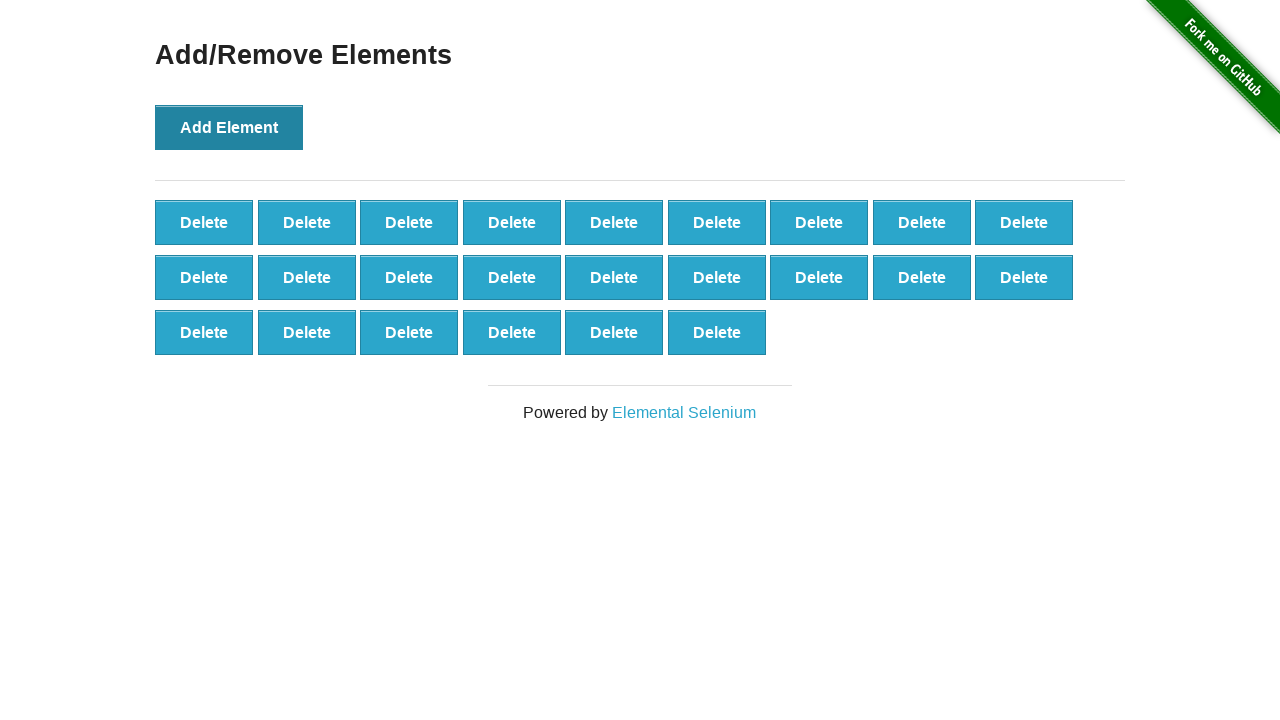

Clicked 'Add Element' button (iteration 25/50) at (229, 127) on button:has-text('Add Element')
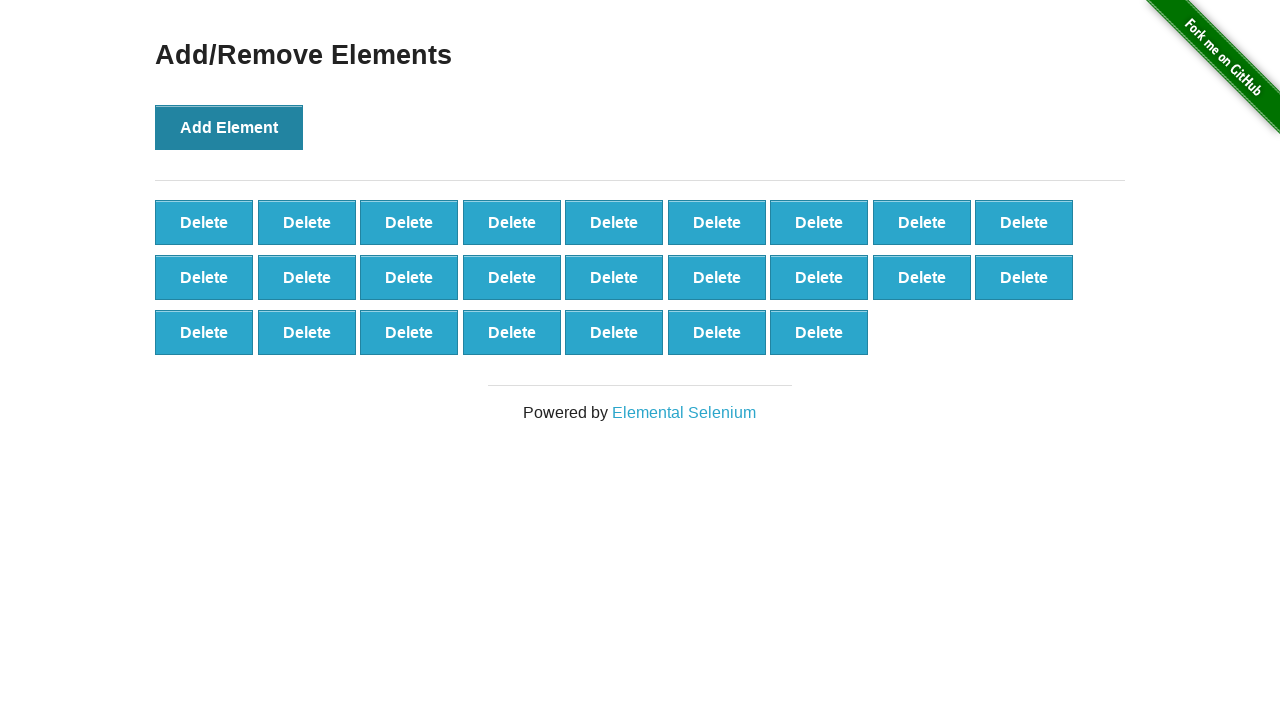

Clicked 'Add Element' button (iteration 26/50) at (229, 127) on button:has-text('Add Element')
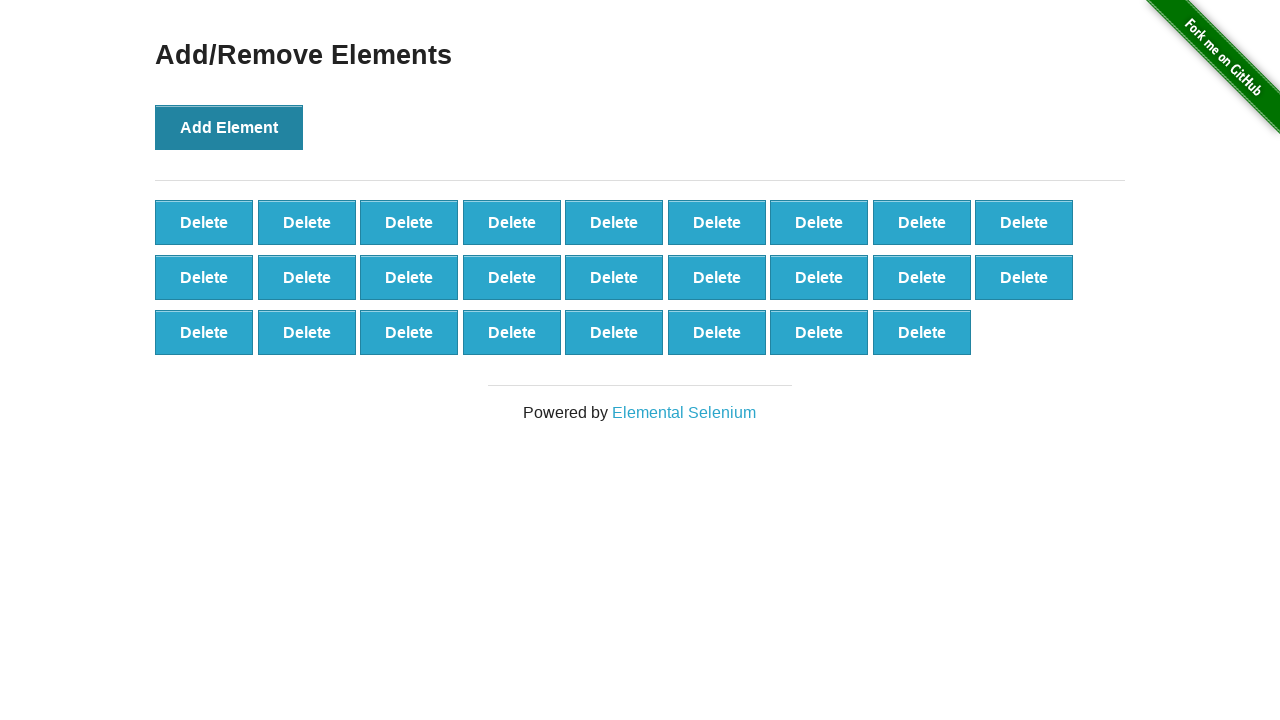

Clicked 'Add Element' button (iteration 27/50) at (229, 127) on button:has-text('Add Element')
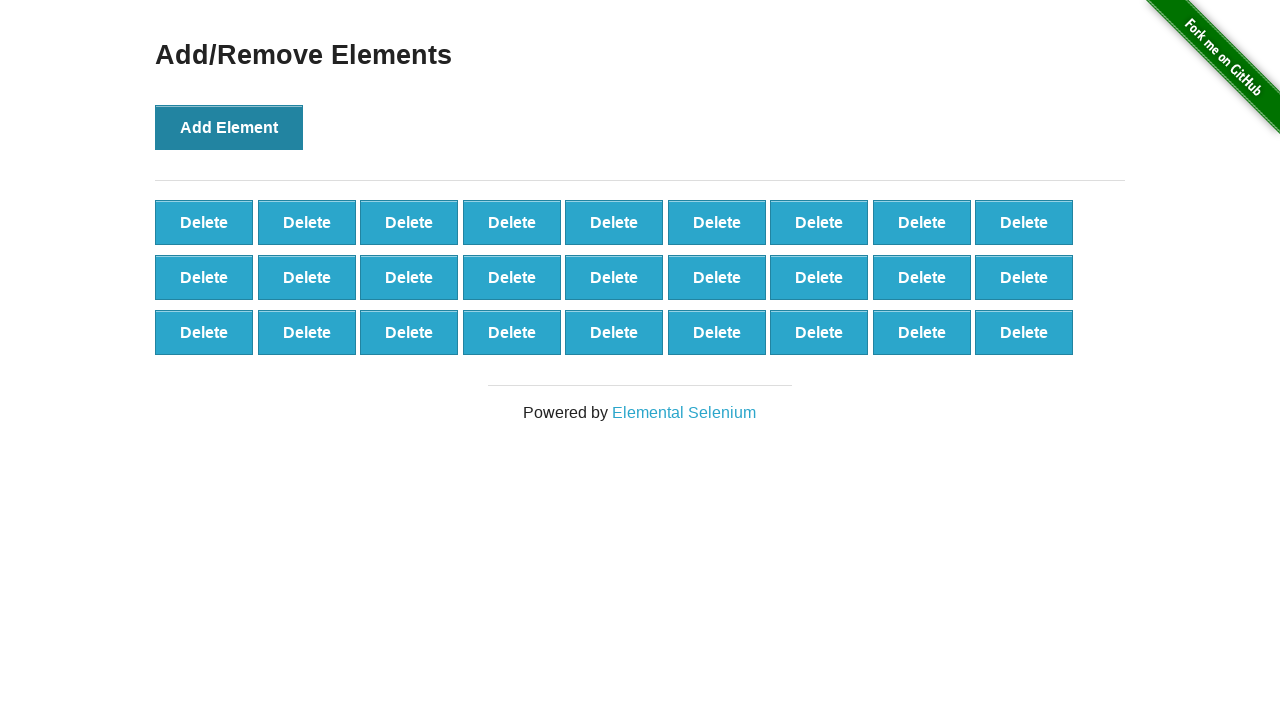

Clicked 'Add Element' button (iteration 28/50) at (229, 127) on button:has-text('Add Element')
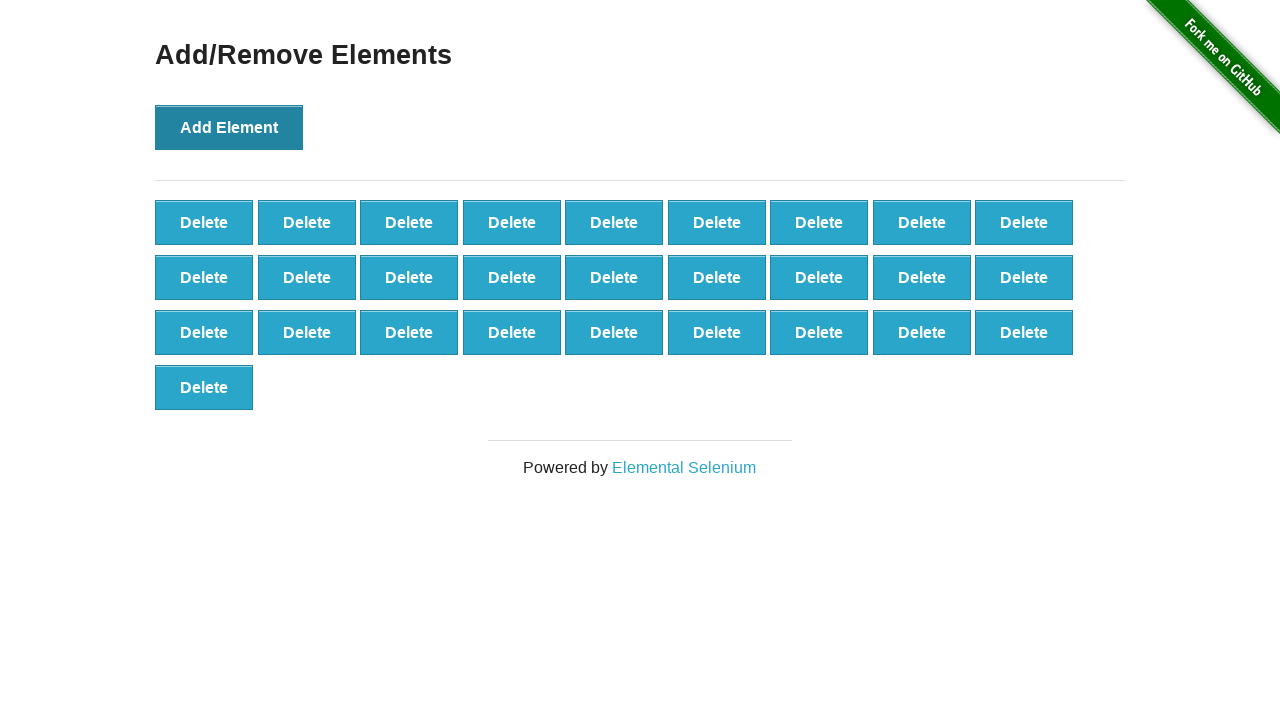

Clicked 'Add Element' button (iteration 29/50) at (229, 127) on button:has-text('Add Element')
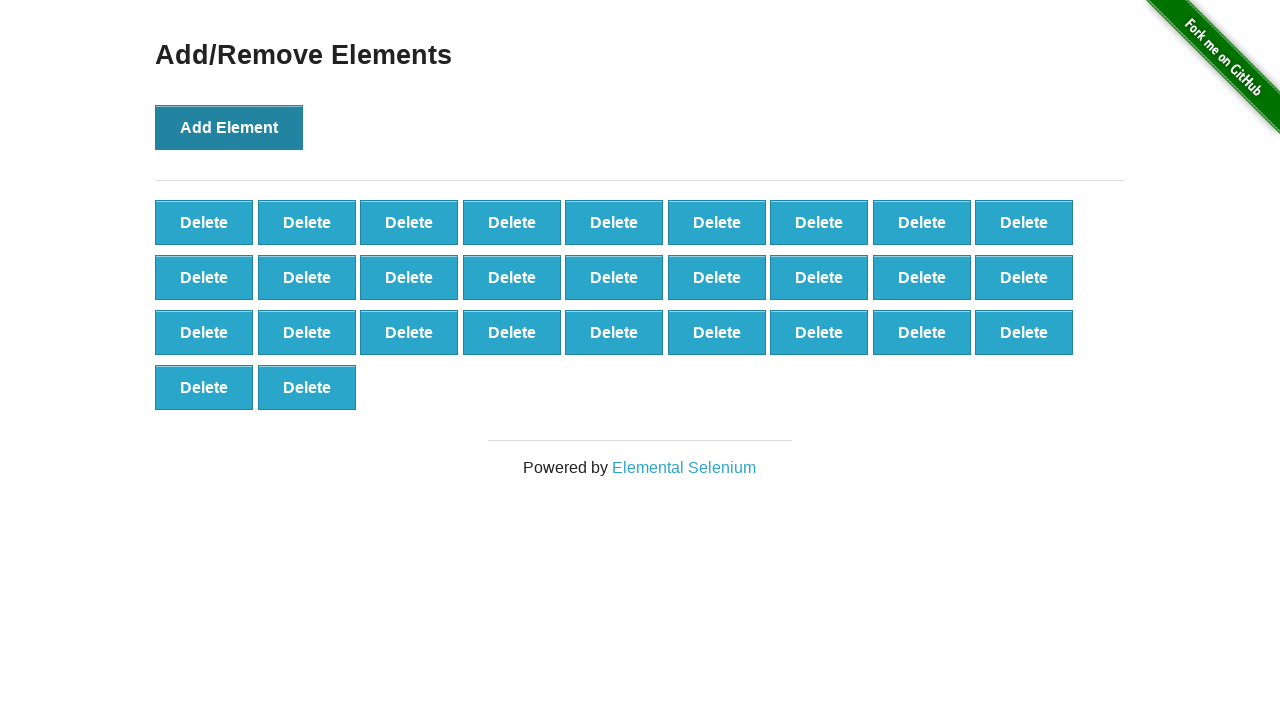

Clicked 'Add Element' button (iteration 30/50) at (229, 127) on button:has-text('Add Element')
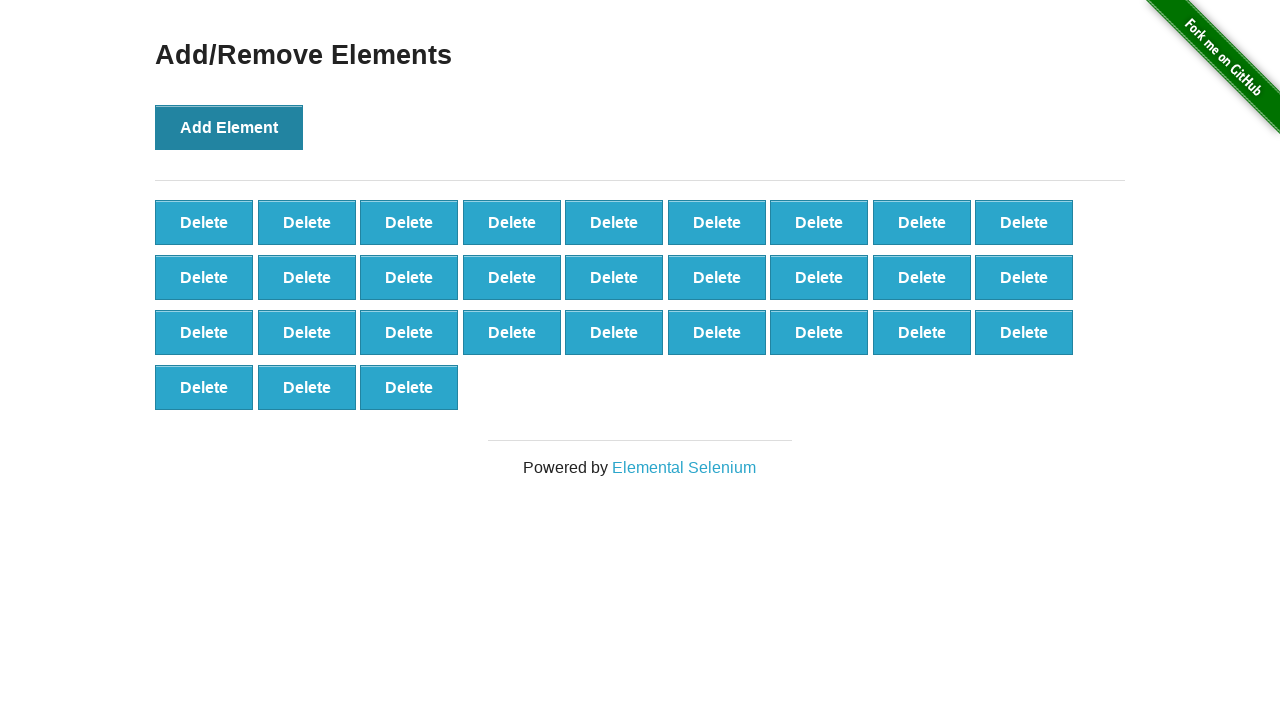

Clicked 'Add Element' button (iteration 31/50) at (229, 127) on button:has-text('Add Element')
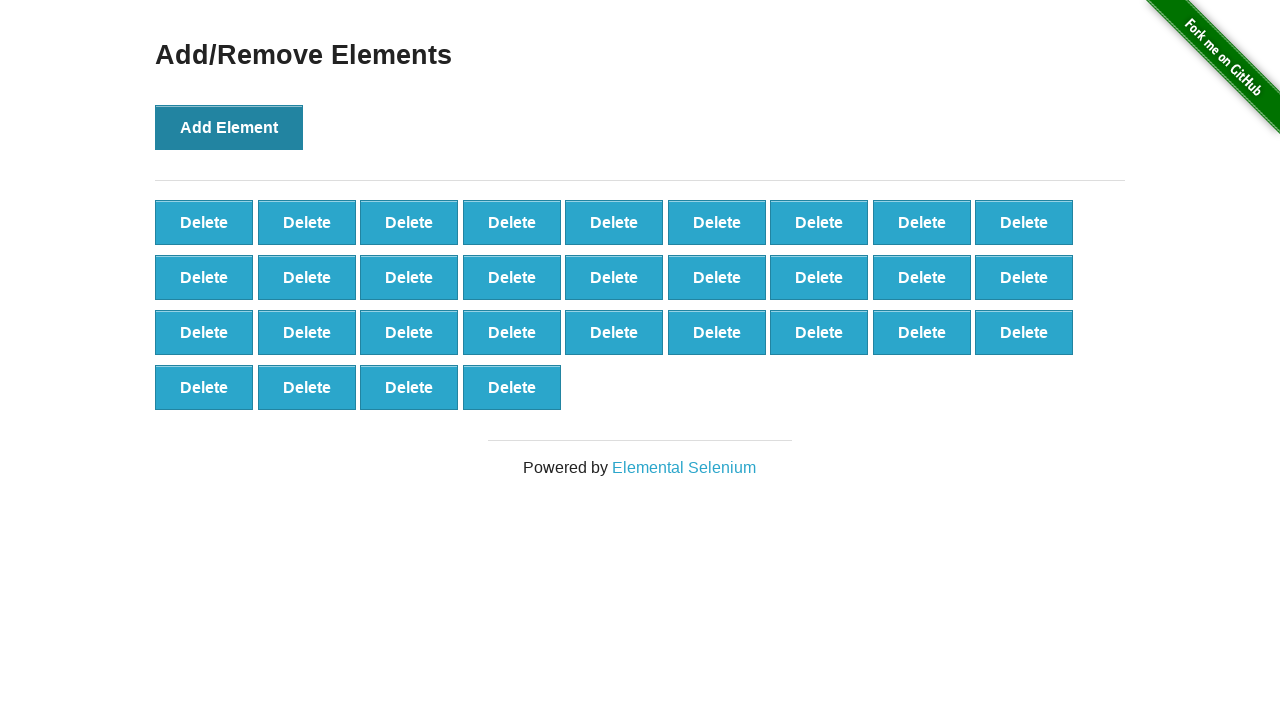

Clicked 'Add Element' button (iteration 32/50) at (229, 127) on button:has-text('Add Element')
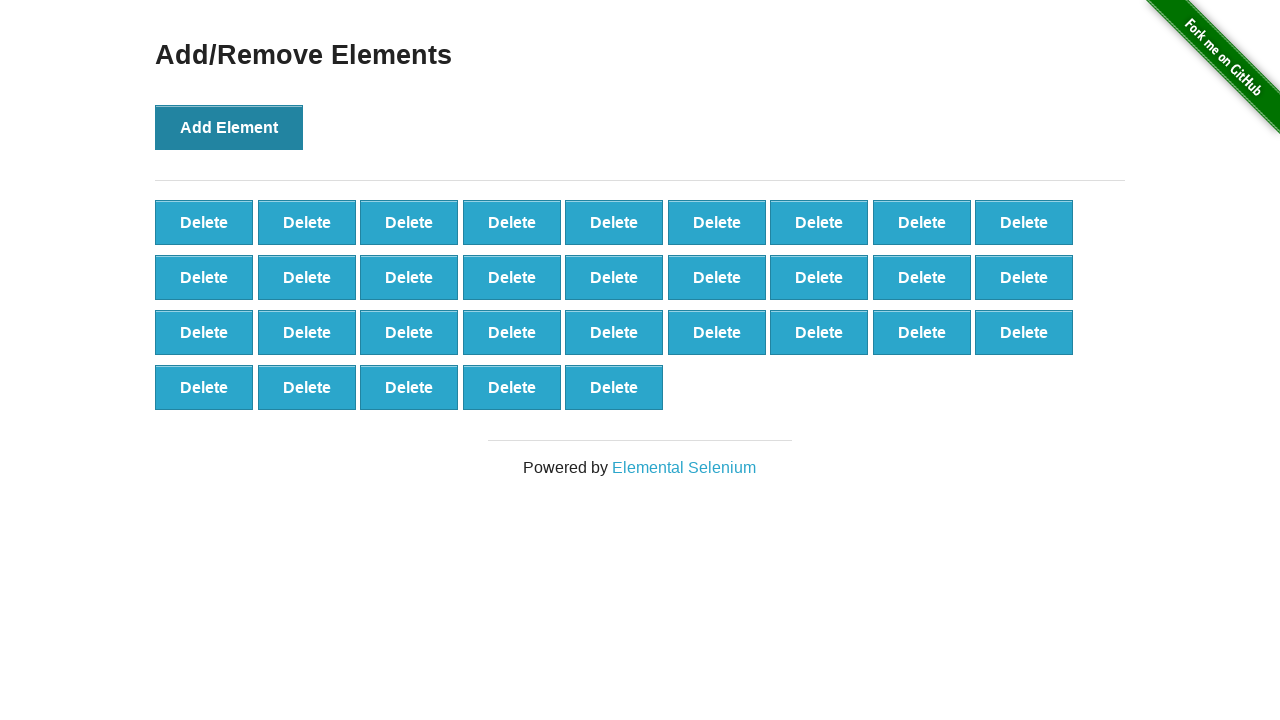

Clicked 'Add Element' button (iteration 33/50) at (229, 127) on button:has-text('Add Element')
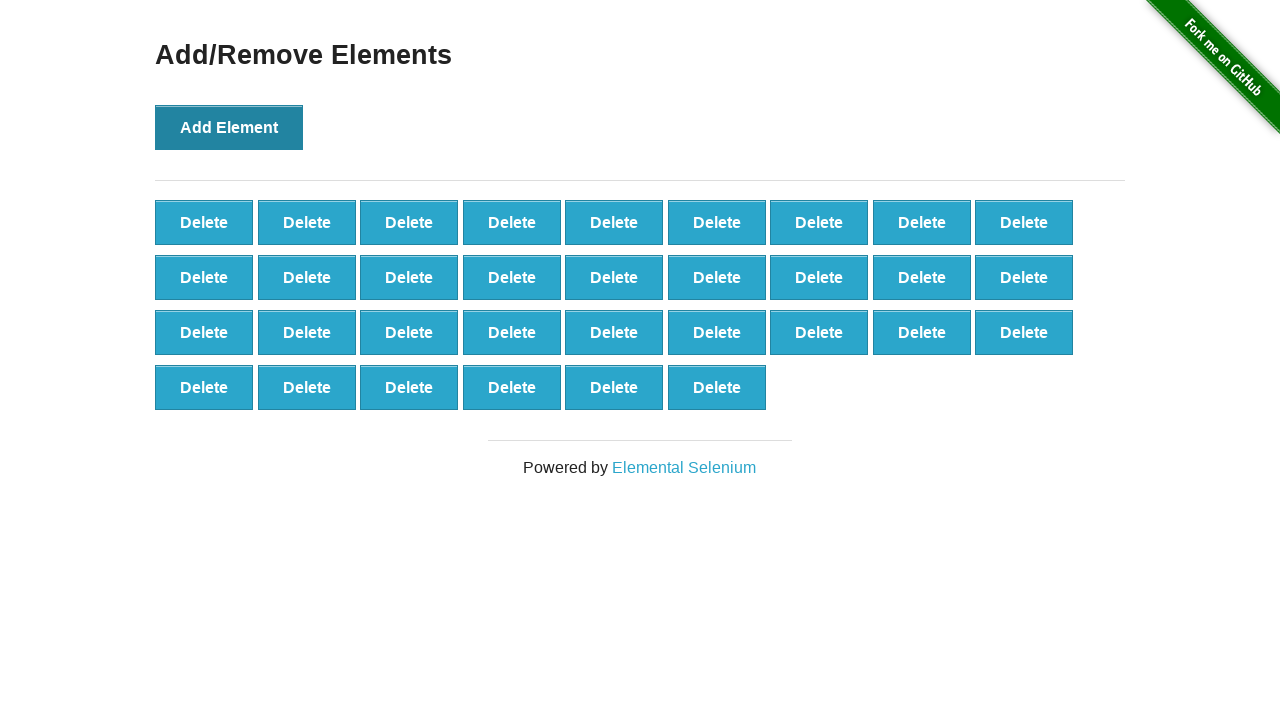

Clicked 'Add Element' button (iteration 34/50) at (229, 127) on button:has-text('Add Element')
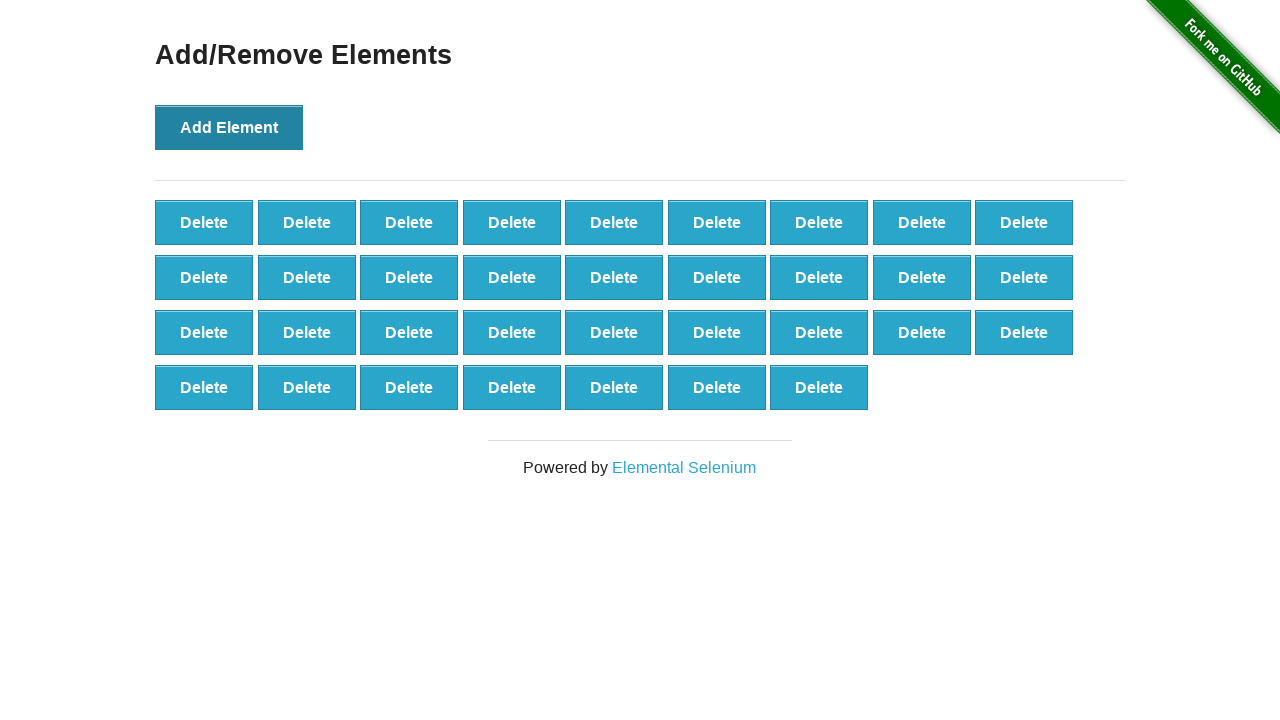

Clicked 'Add Element' button (iteration 35/50) at (229, 127) on button:has-text('Add Element')
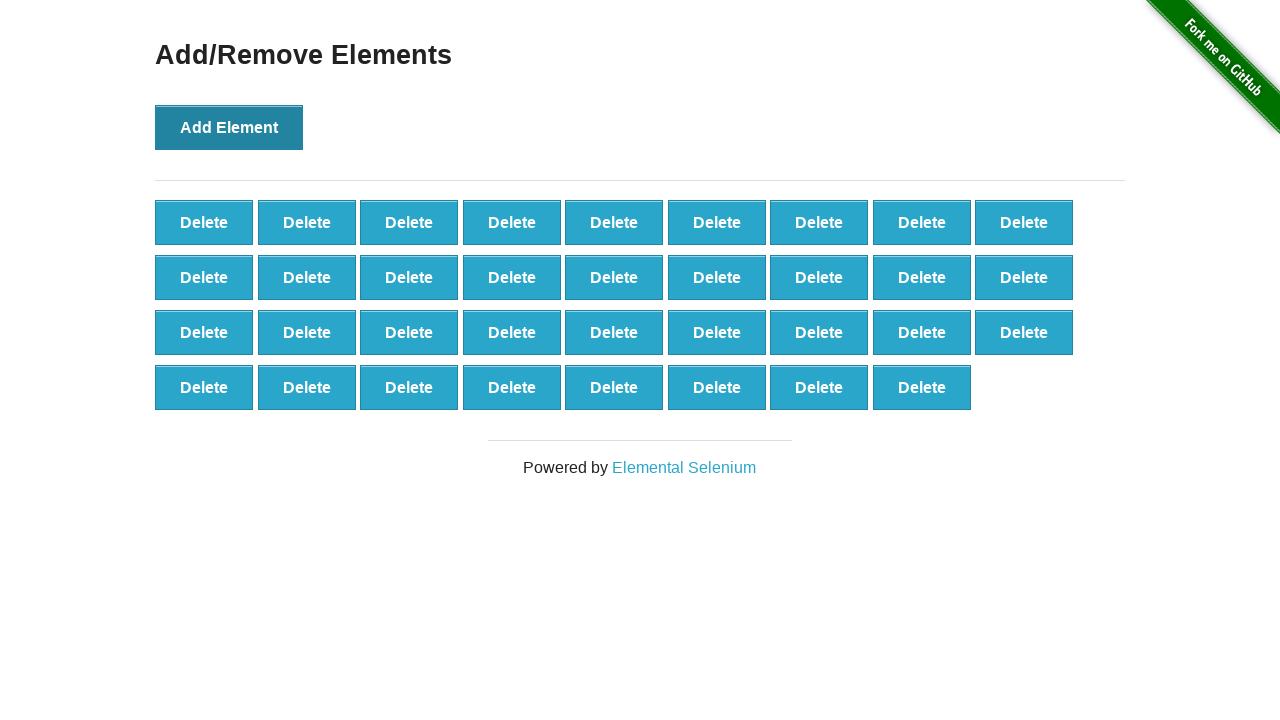

Clicked 'Add Element' button (iteration 36/50) at (229, 127) on button:has-text('Add Element')
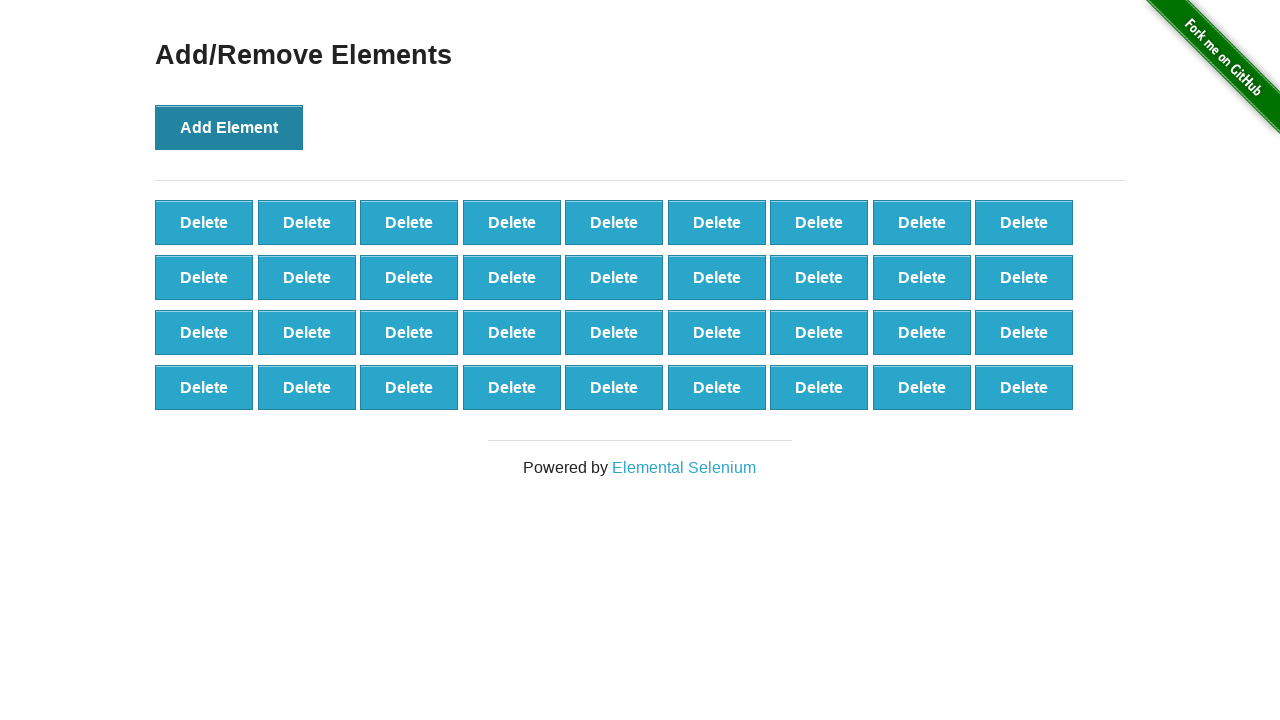

Clicked 'Add Element' button (iteration 37/50) at (229, 127) on button:has-text('Add Element')
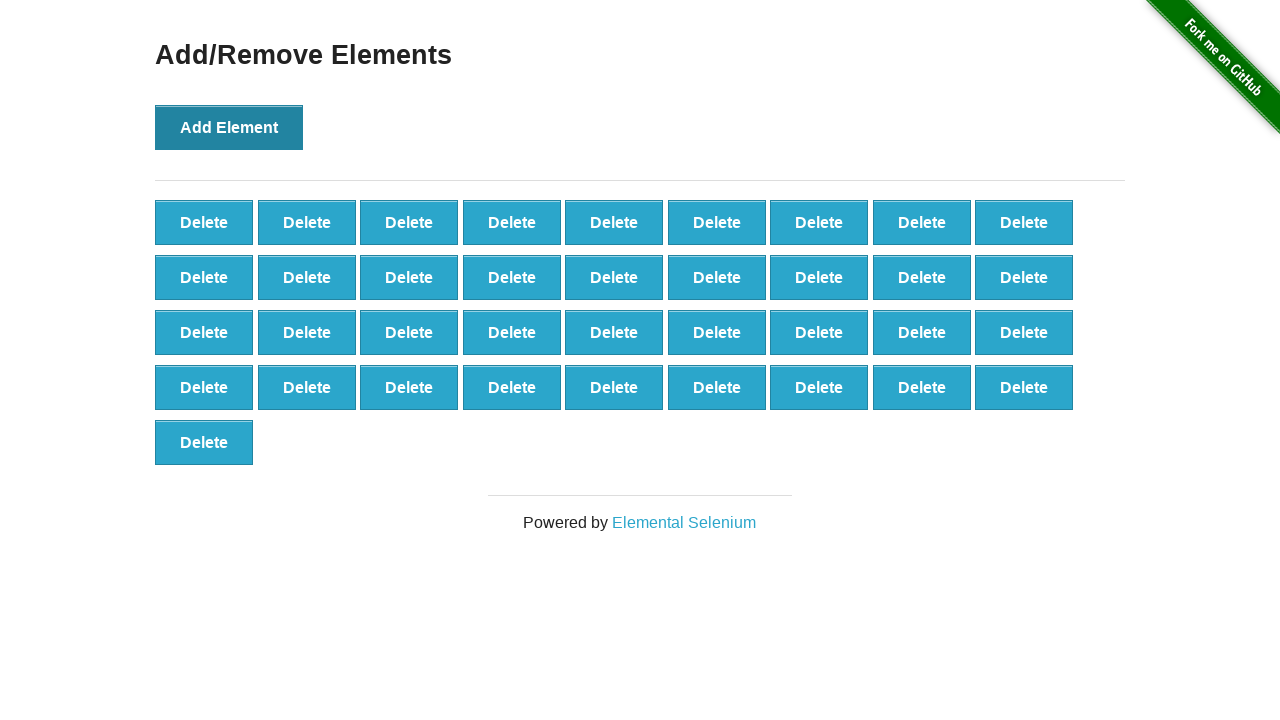

Clicked 'Add Element' button (iteration 38/50) at (229, 127) on button:has-text('Add Element')
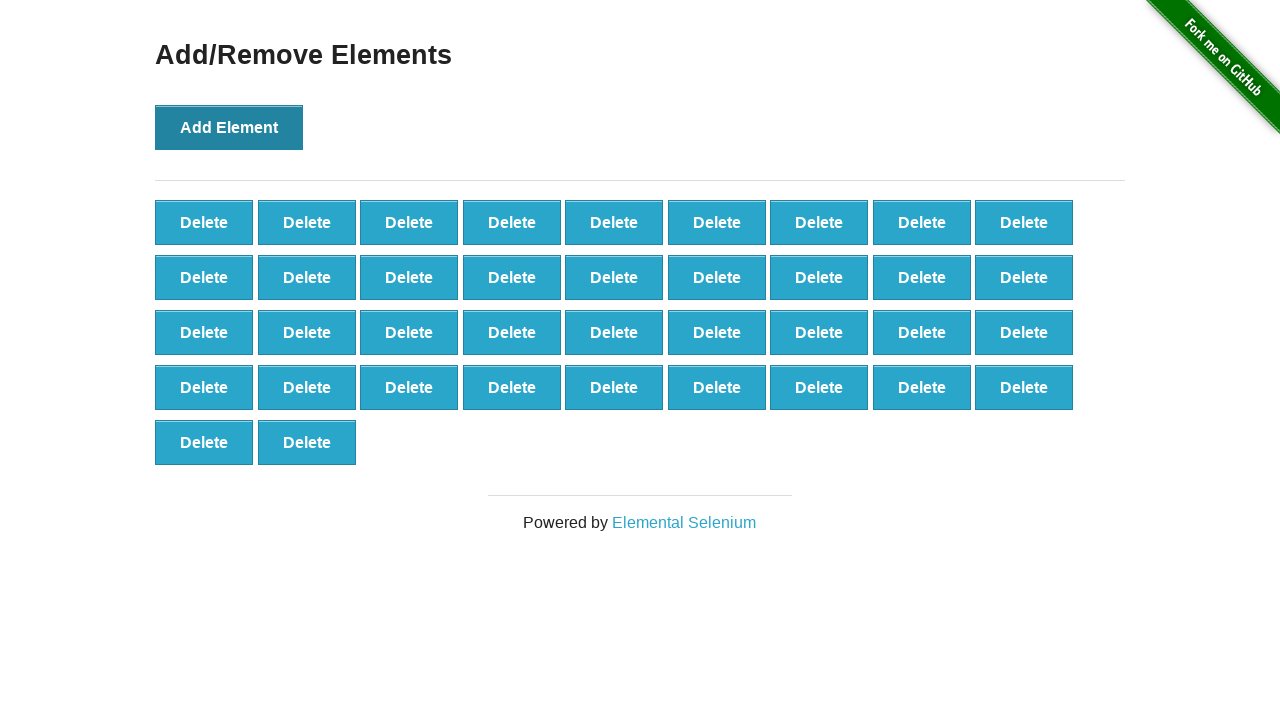

Clicked 'Add Element' button (iteration 39/50) at (229, 127) on button:has-text('Add Element')
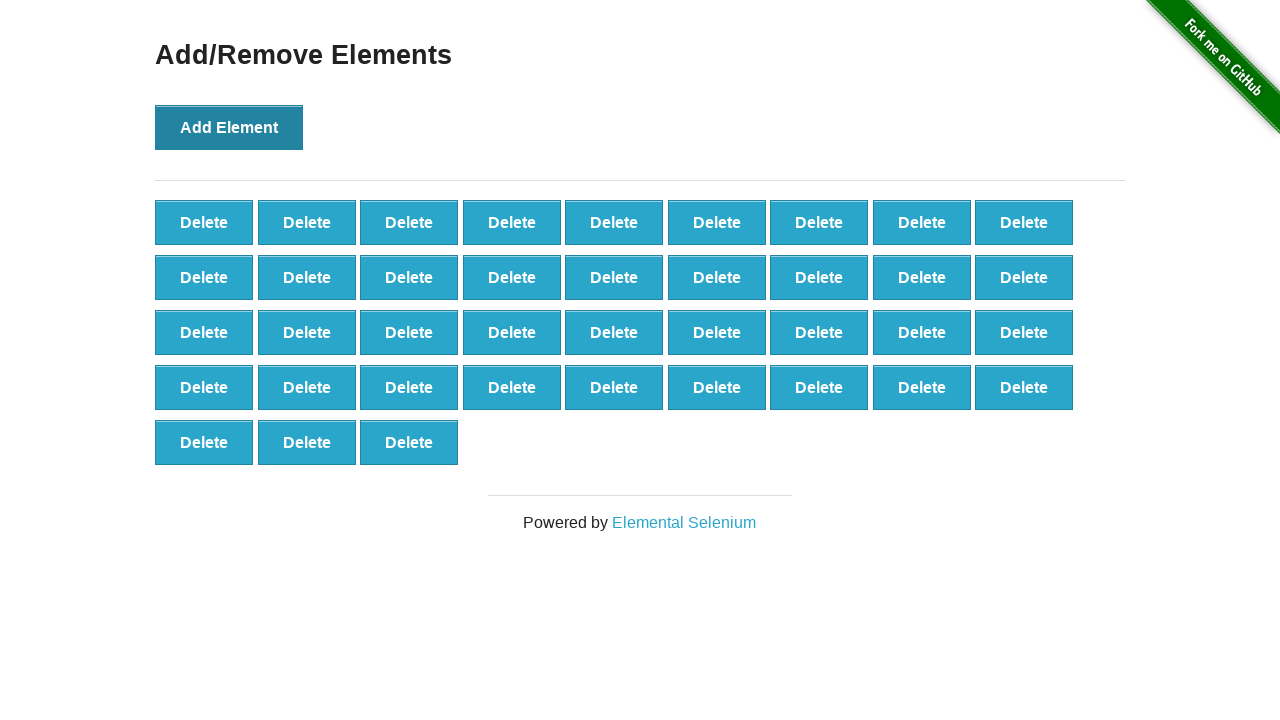

Clicked 'Add Element' button (iteration 40/50) at (229, 127) on button:has-text('Add Element')
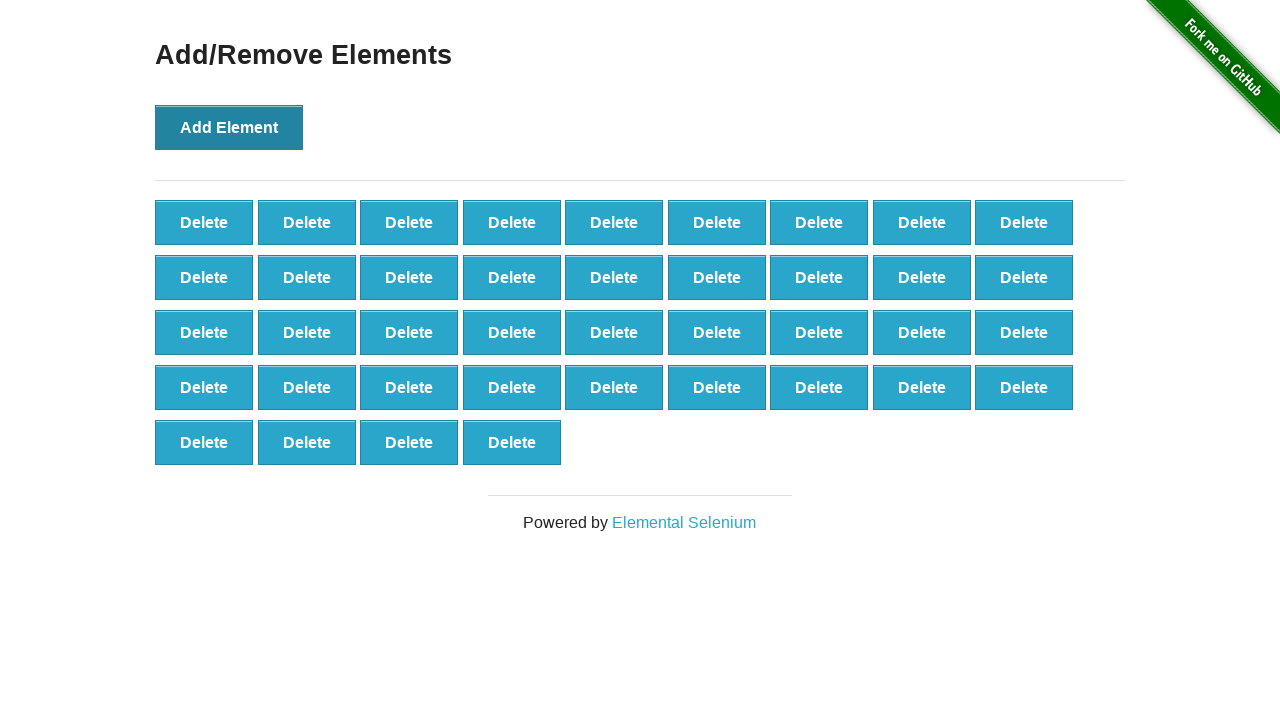

Clicked 'Add Element' button (iteration 41/50) at (229, 127) on button:has-text('Add Element')
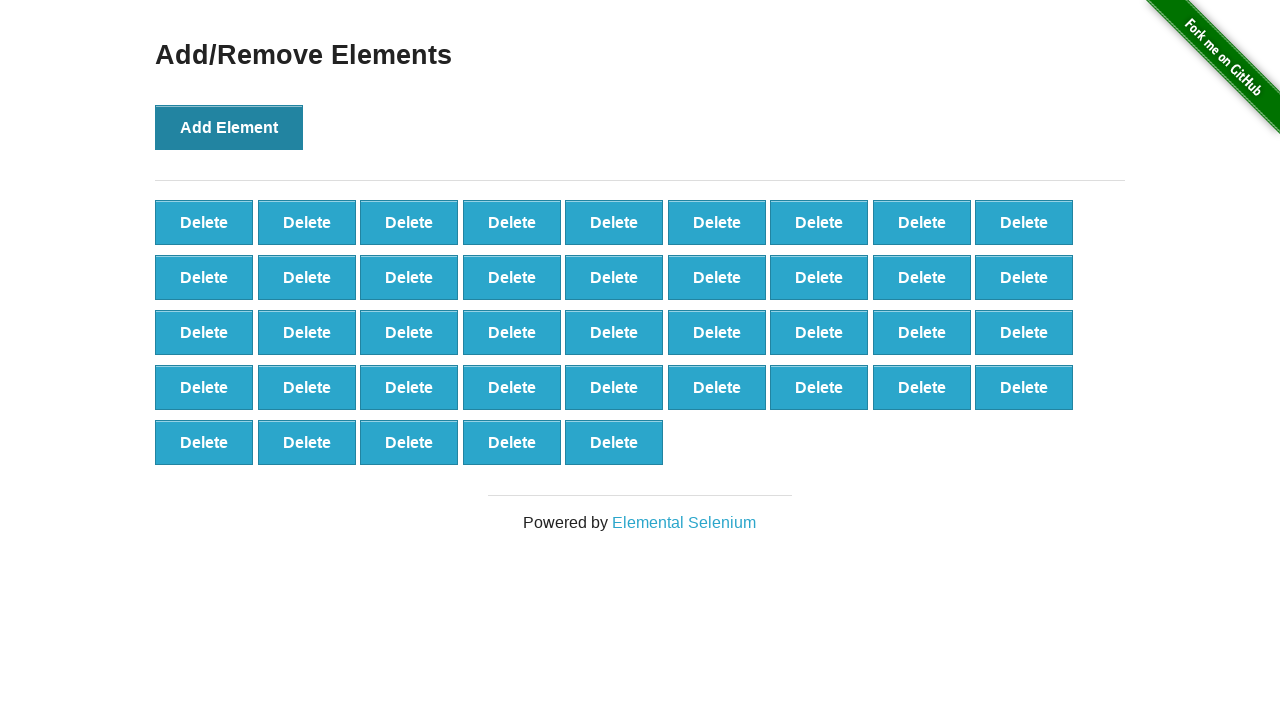

Clicked 'Add Element' button (iteration 42/50) at (229, 127) on button:has-text('Add Element')
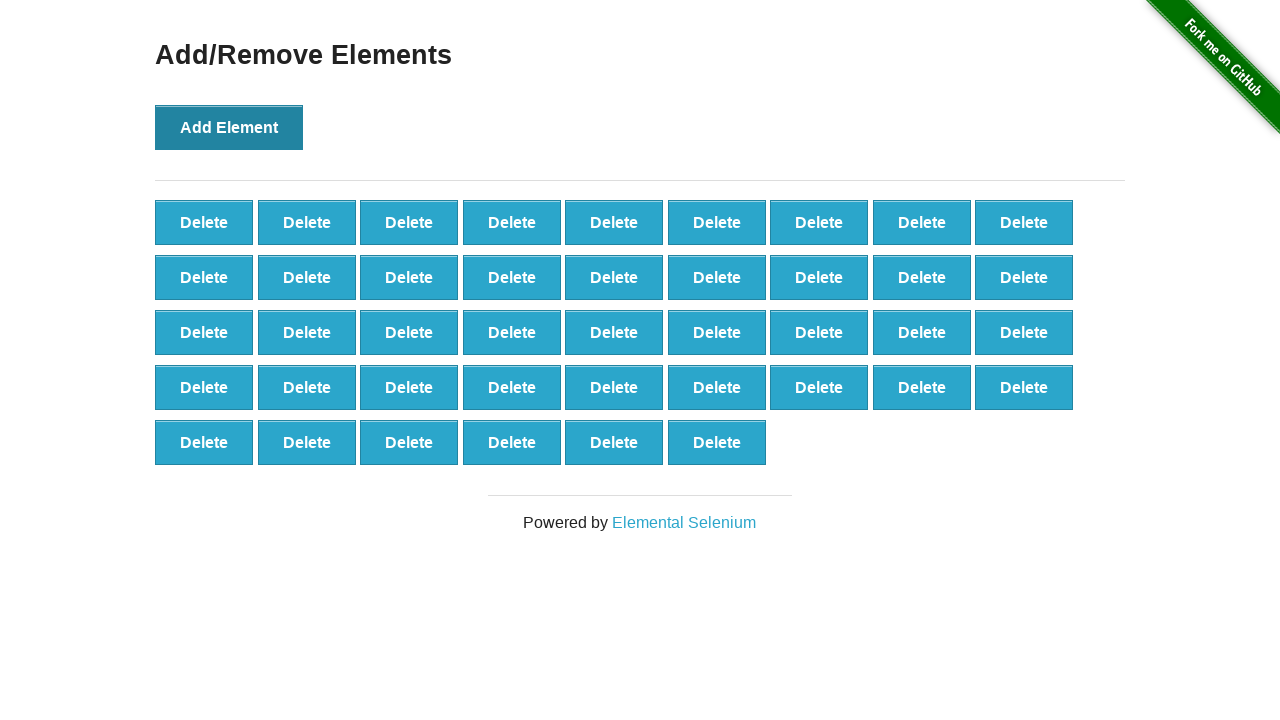

Clicked 'Add Element' button (iteration 43/50) at (229, 127) on button:has-text('Add Element')
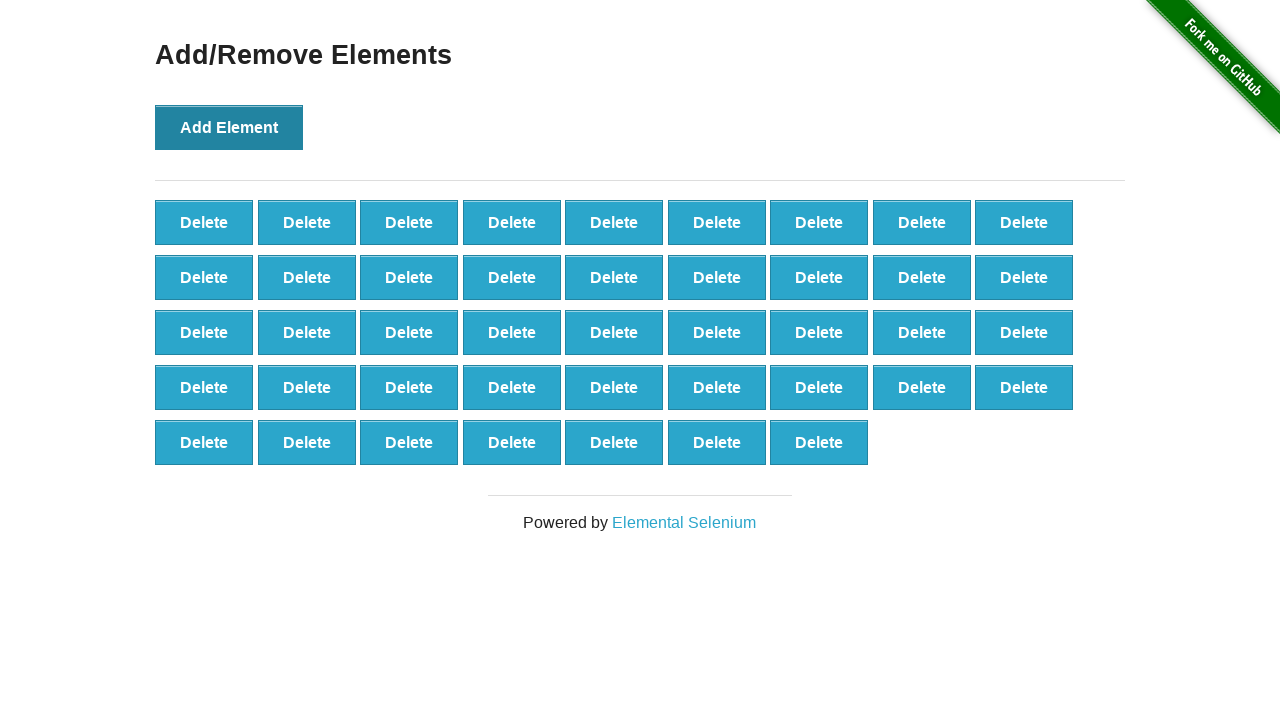

Clicked 'Add Element' button (iteration 44/50) at (229, 127) on button:has-text('Add Element')
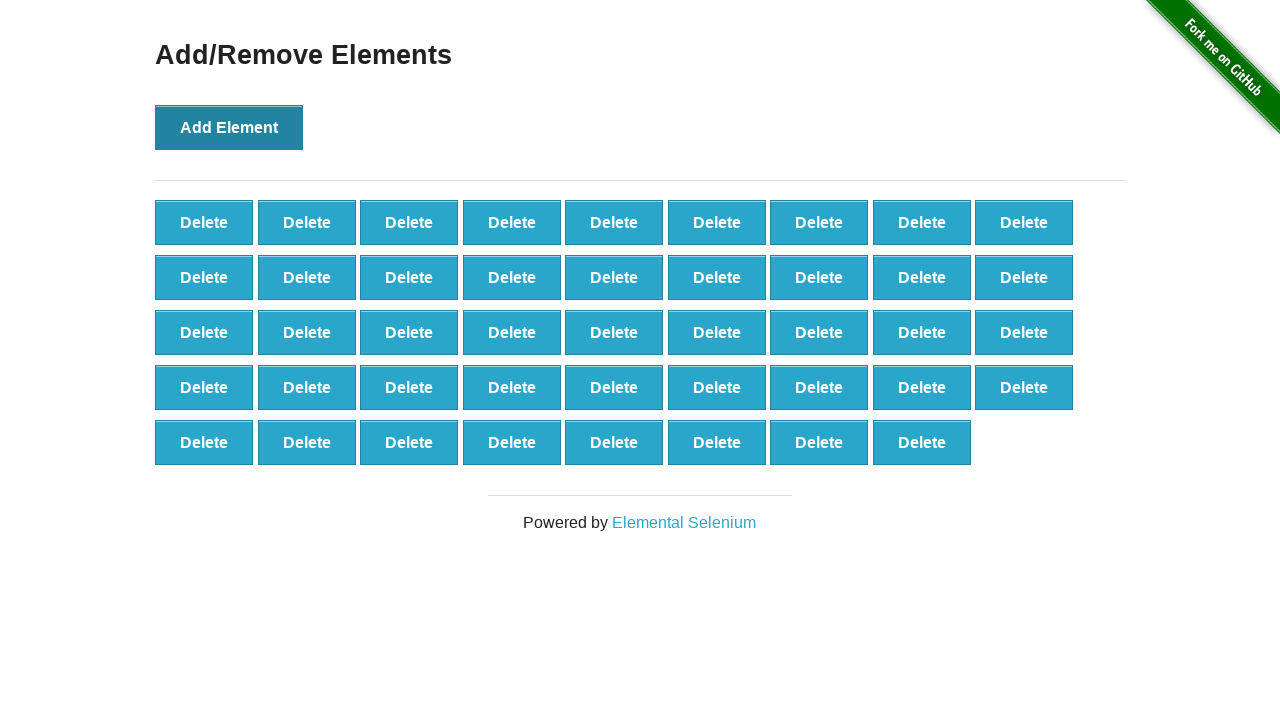

Clicked 'Add Element' button (iteration 45/50) at (229, 127) on button:has-text('Add Element')
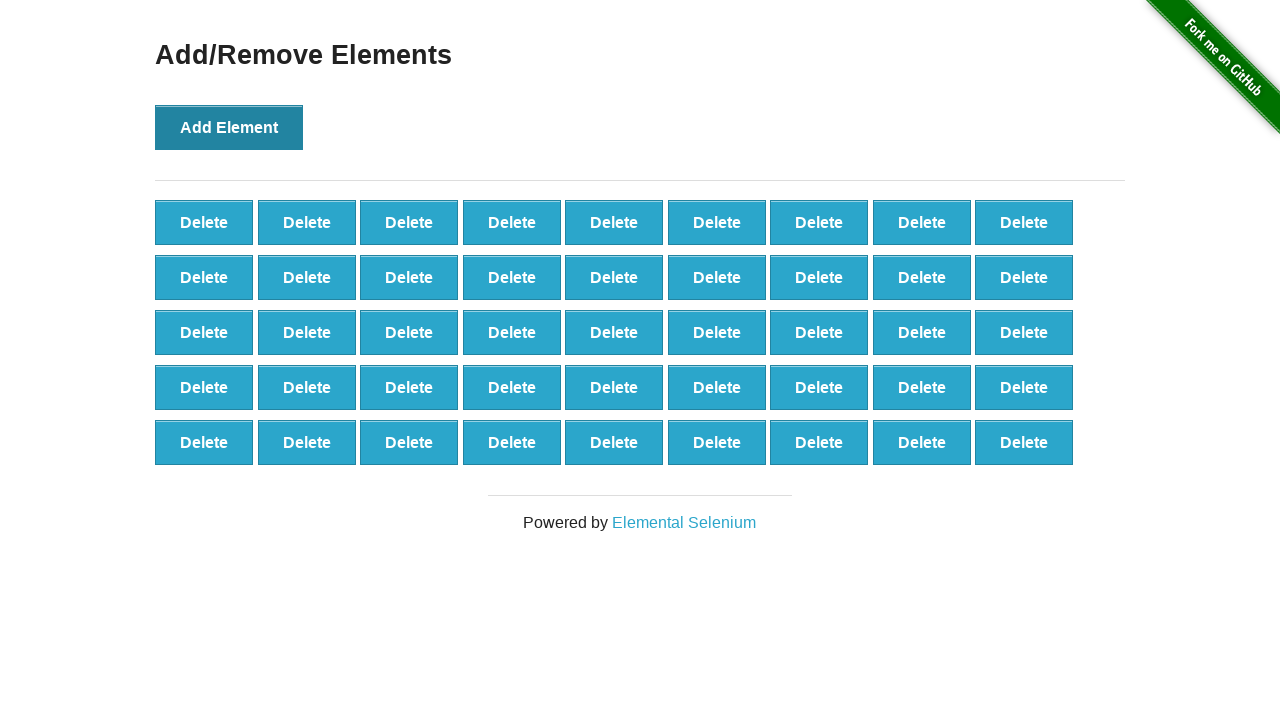

Clicked 'Add Element' button (iteration 46/50) at (229, 127) on button:has-text('Add Element')
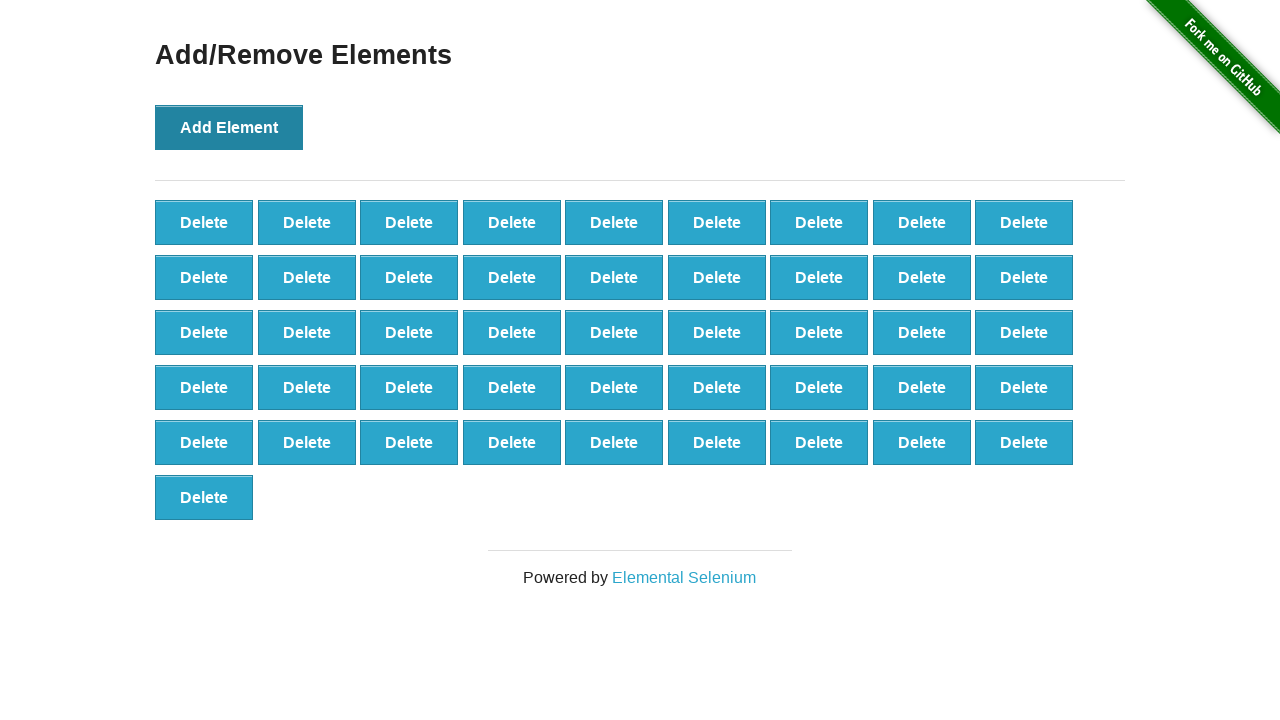

Clicked 'Add Element' button (iteration 47/50) at (229, 127) on button:has-text('Add Element')
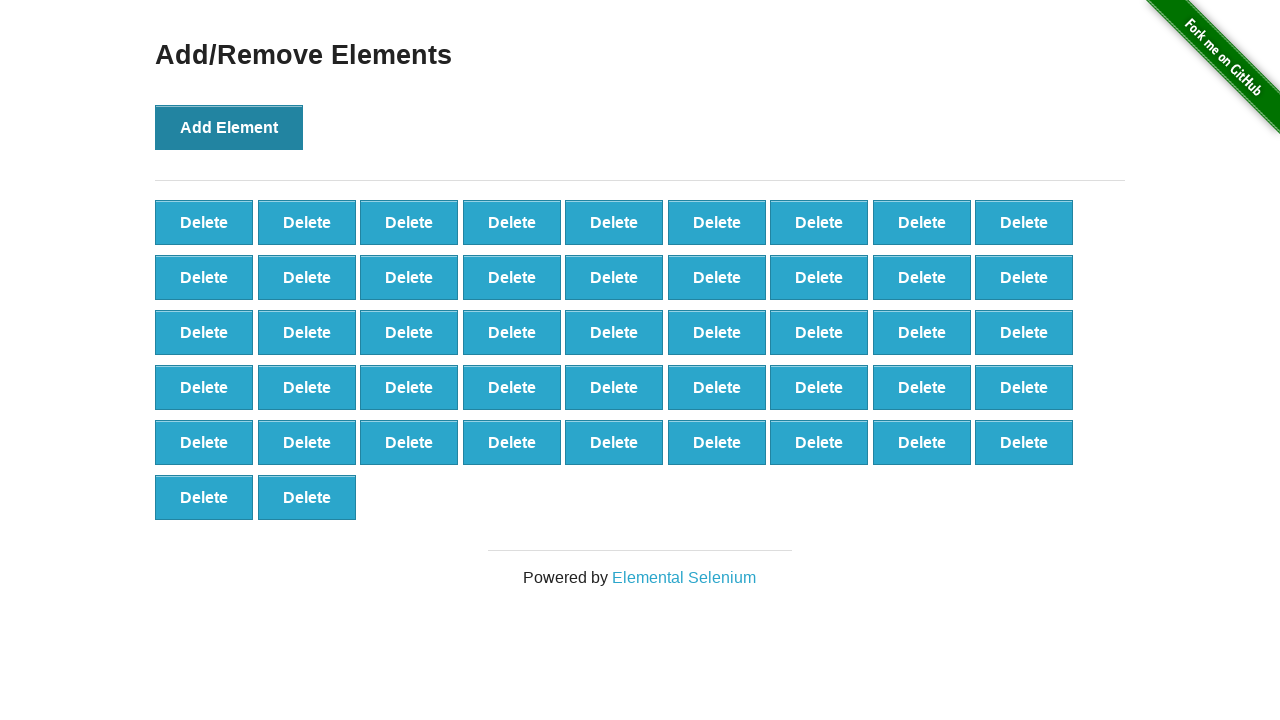

Clicked 'Add Element' button (iteration 48/50) at (229, 127) on button:has-text('Add Element')
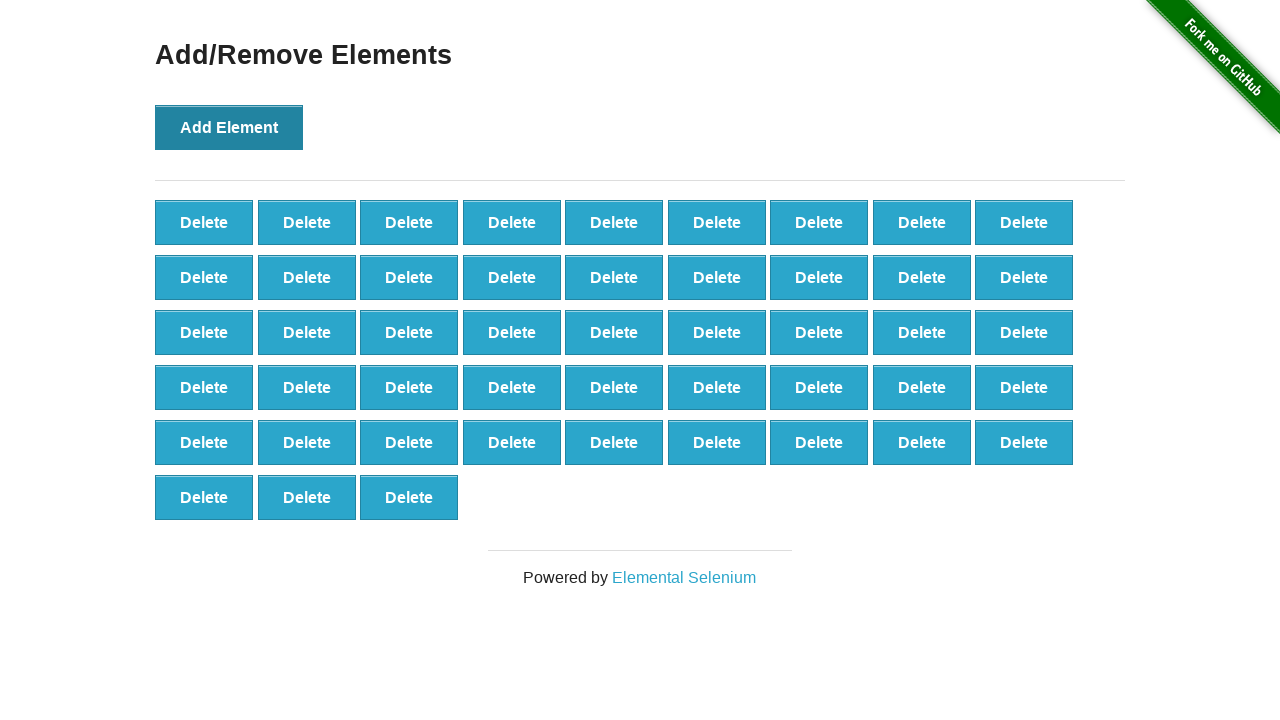

Clicked 'Add Element' button (iteration 49/50) at (229, 127) on button:has-text('Add Element')
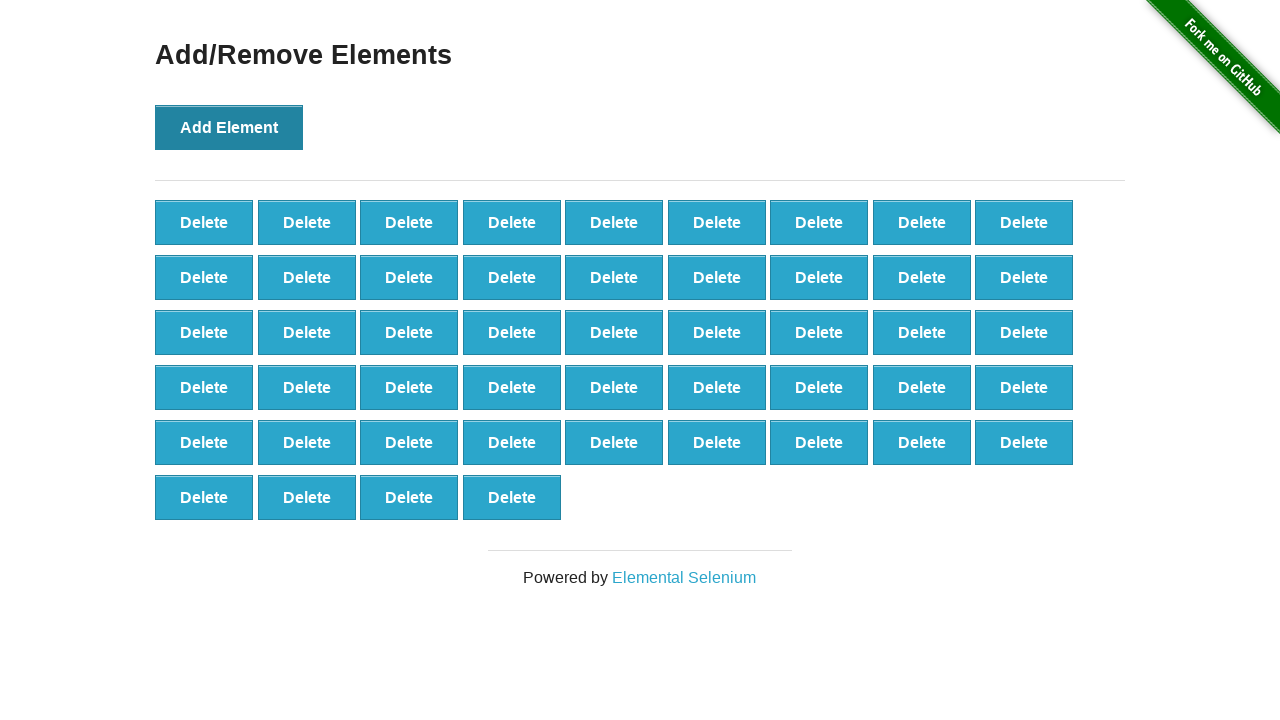

Clicked 'Add Element' button (iteration 50/50) at (229, 127) on button:has-text('Add Element')
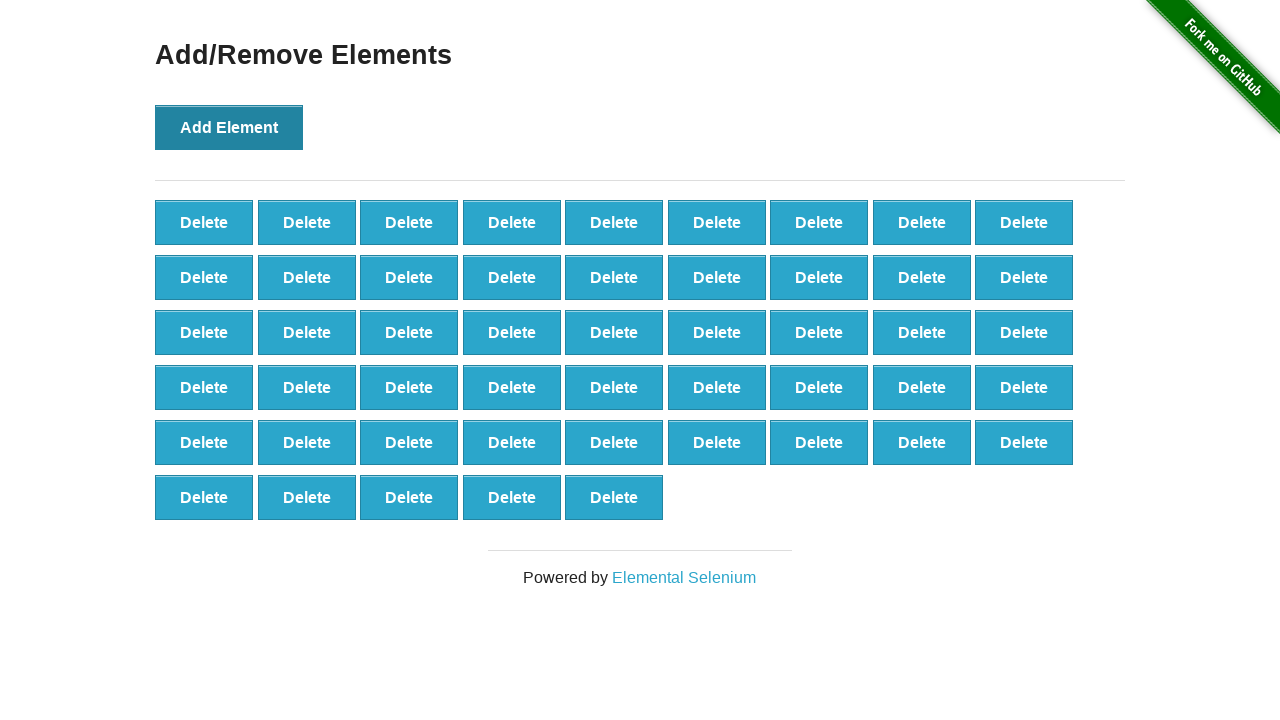

Counted delete buttons before deletion: 50
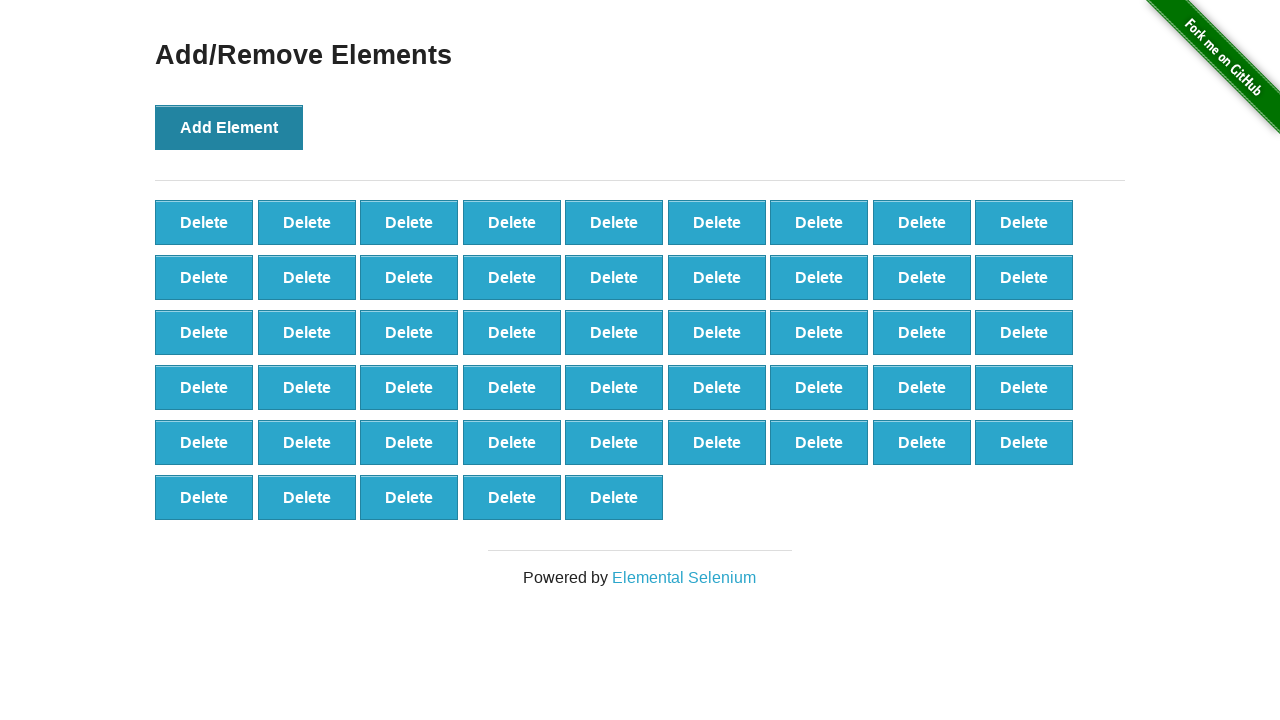

Clicked 'Delete' button (iteration 1/20) at (204, 222) on button:has-text('Delete') >> nth=0
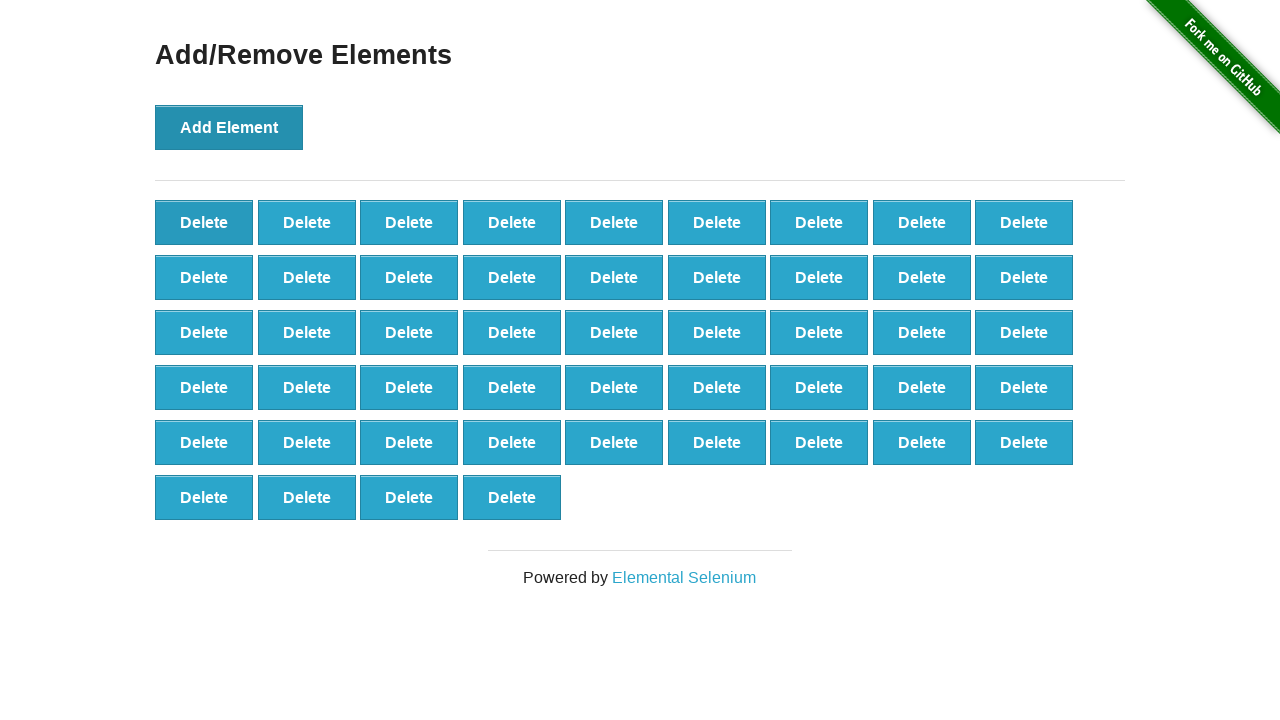

Clicked 'Delete' button (iteration 2/20) at (204, 222) on button:has-text('Delete') >> nth=0
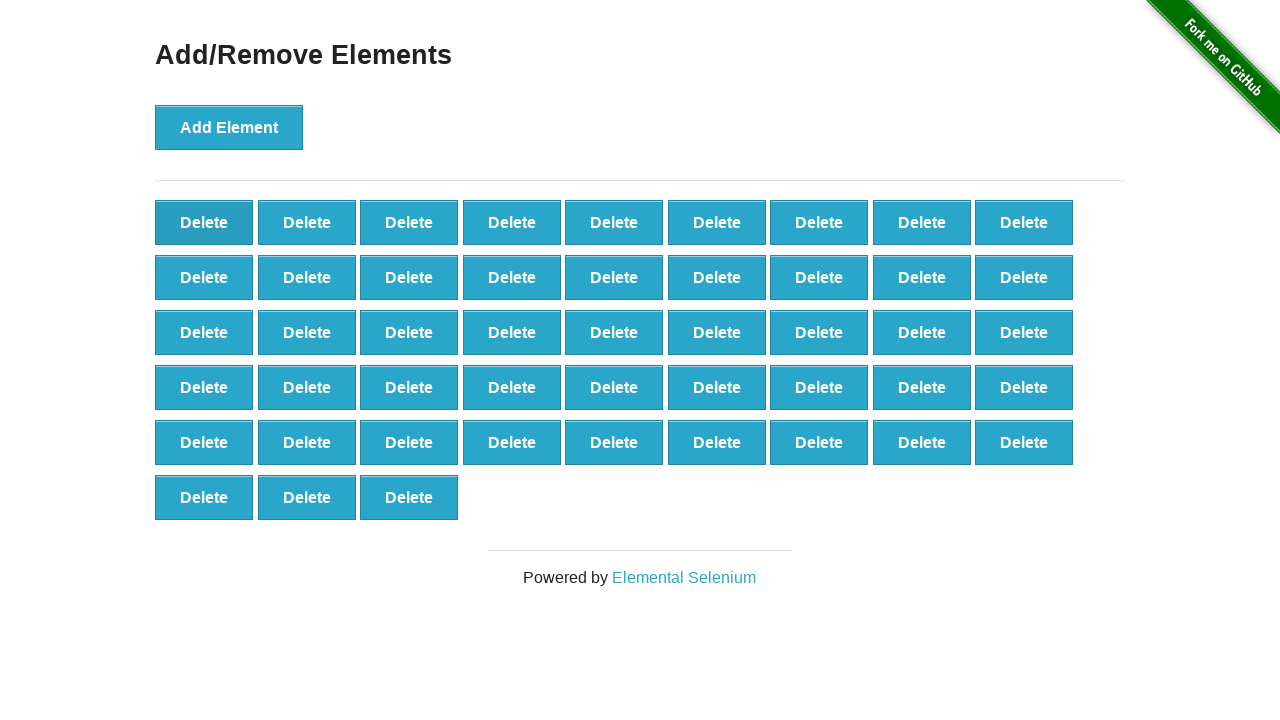

Clicked 'Delete' button (iteration 3/20) at (204, 222) on button:has-text('Delete') >> nth=0
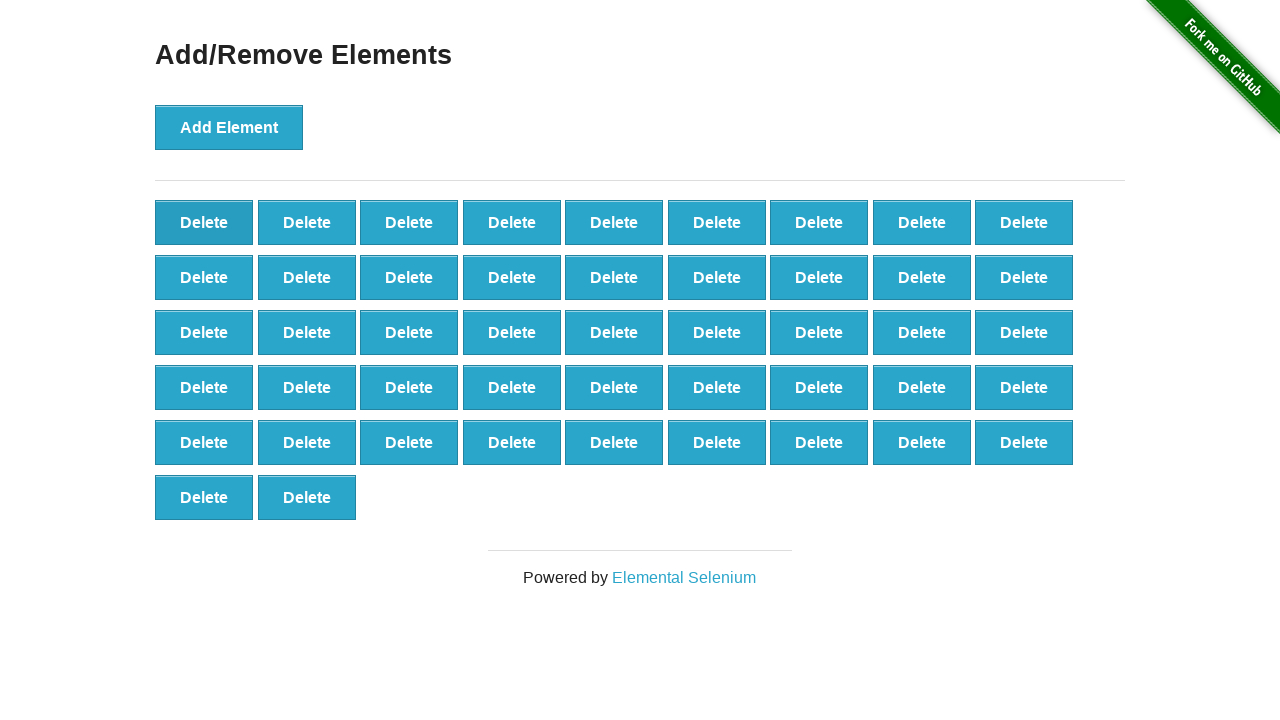

Clicked 'Delete' button (iteration 4/20) at (204, 222) on button:has-text('Delete') >> nth=0
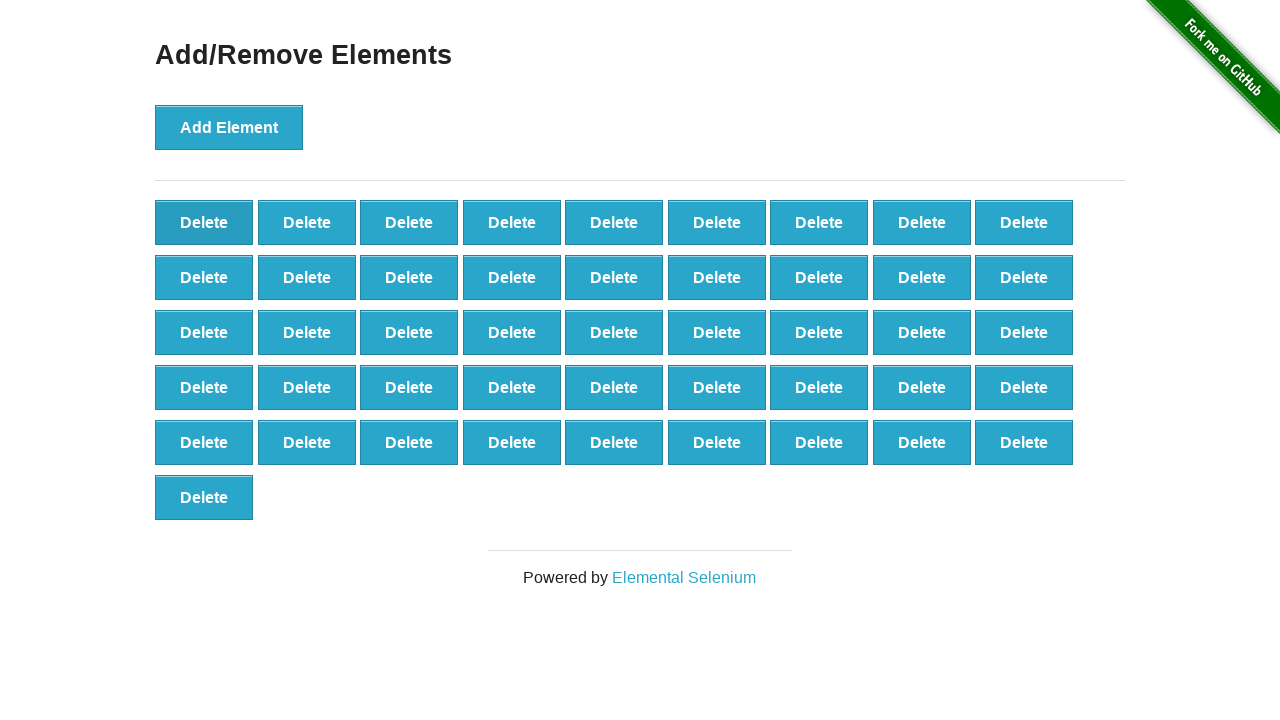

Clicked 'Delete' button (iteration 5/20) at (204, 222) on button:has-text('Delete') >> nth=0
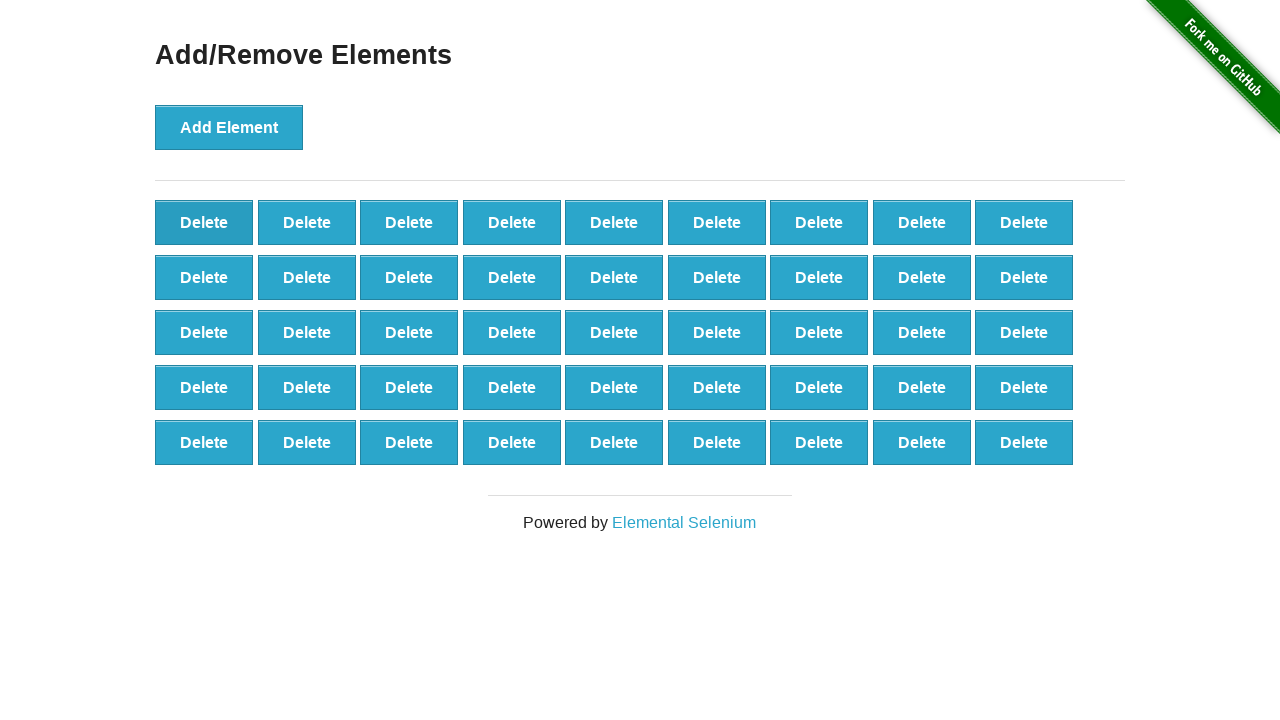

Clicked 'Delete' button (iteration 6/20) at (204, 222) on button:has-text('Delete') >> nth=0
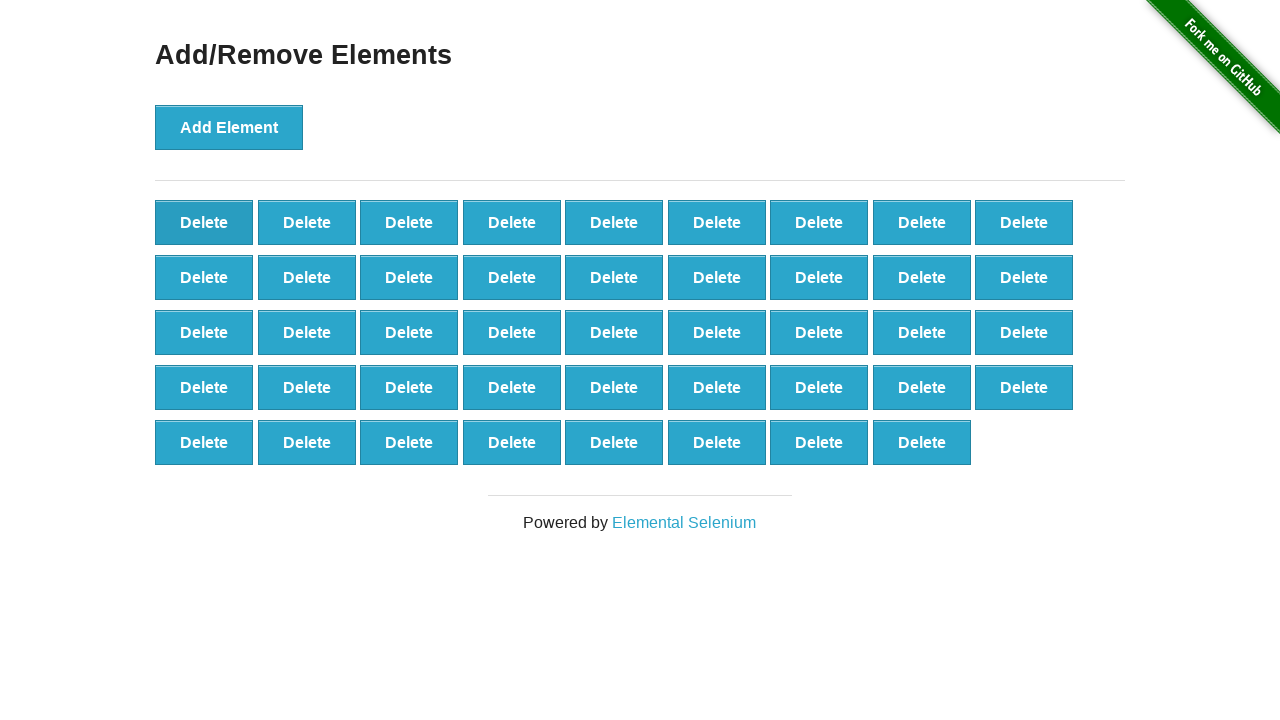

Clicked 'Delete' button (iteration 7/20) at (204, 222) on button:has-text('Delete') >> nth=0
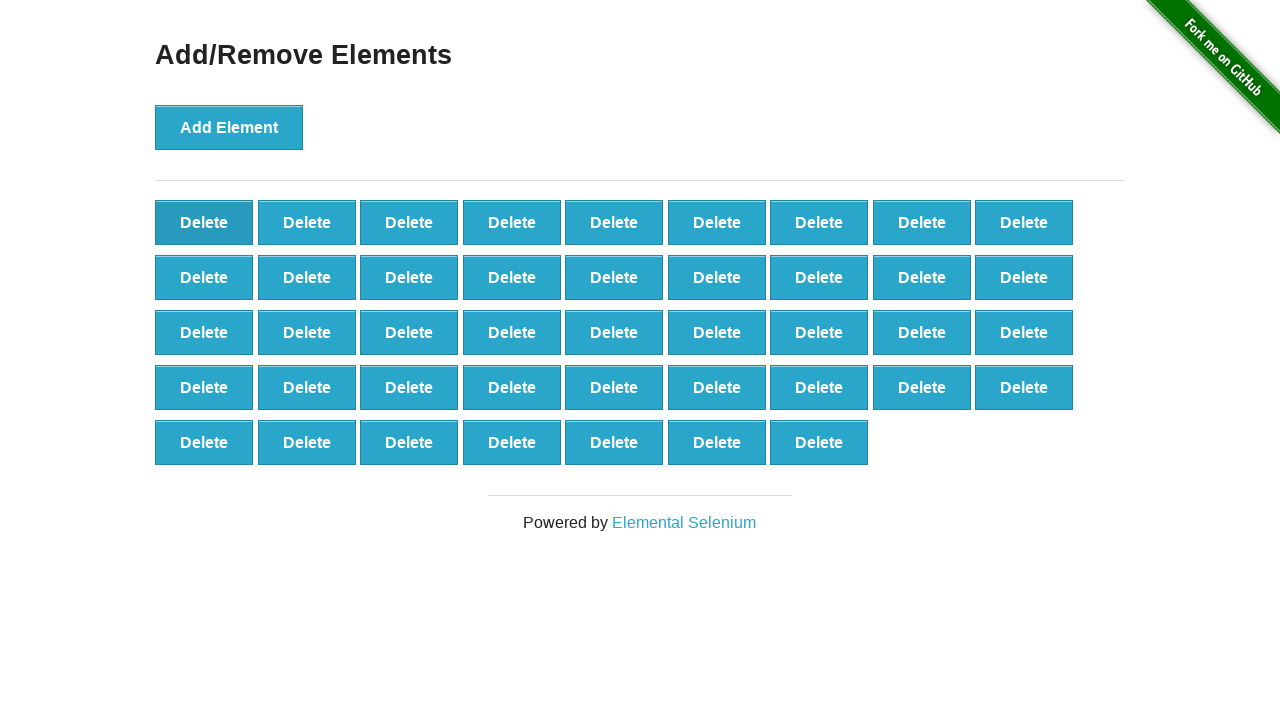

Clicked 'Delete' button (iteration 8/20) at (204, 222) on button:has-text('Delete') >> nth=0
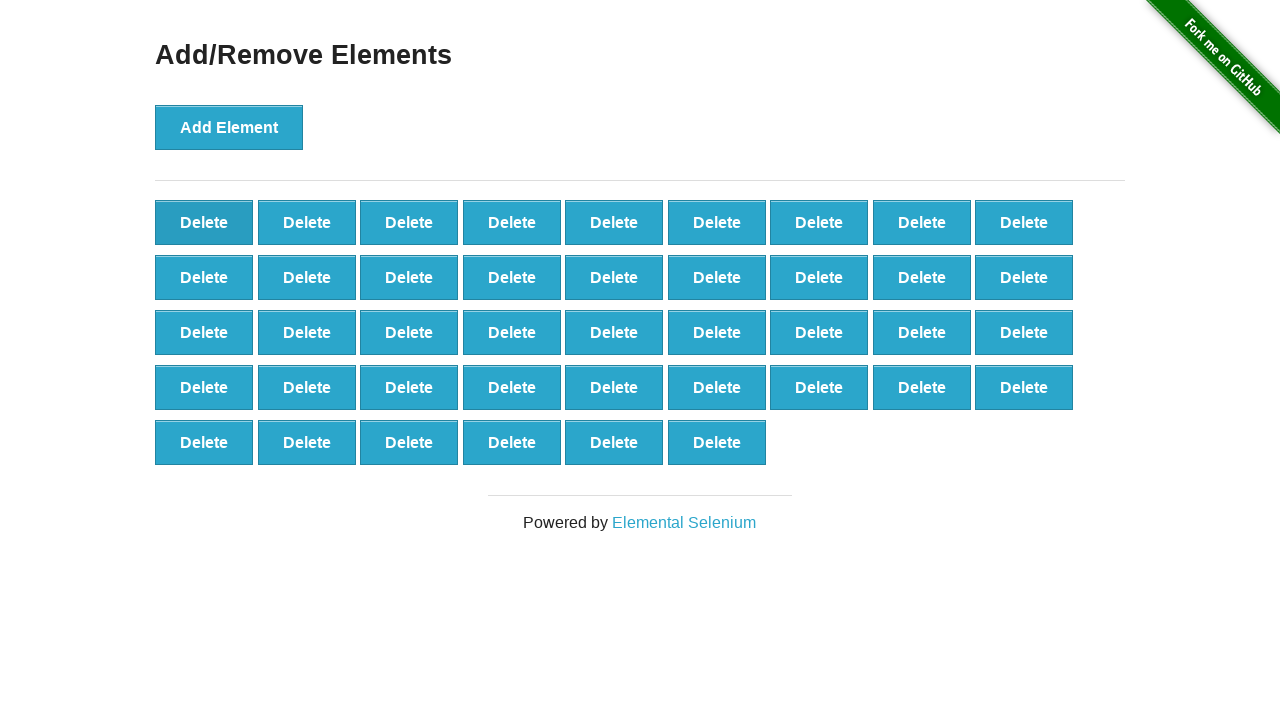

Clicked 'Delete' button (iteration 9/20) at (204, 222) on button:has-text('Delete') >> nth=0
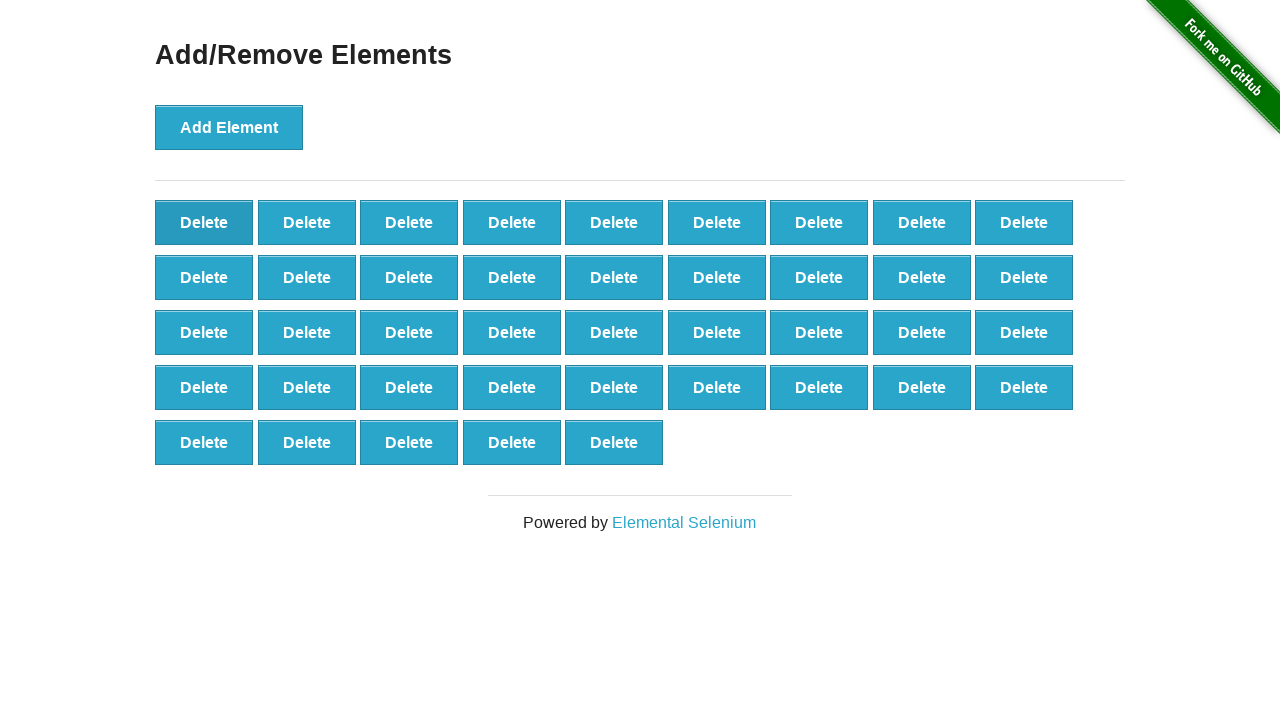

Clicked 'Delete' button (iteration 10/20) at (204, 222) on button:has-text('Delete') >> nth=0
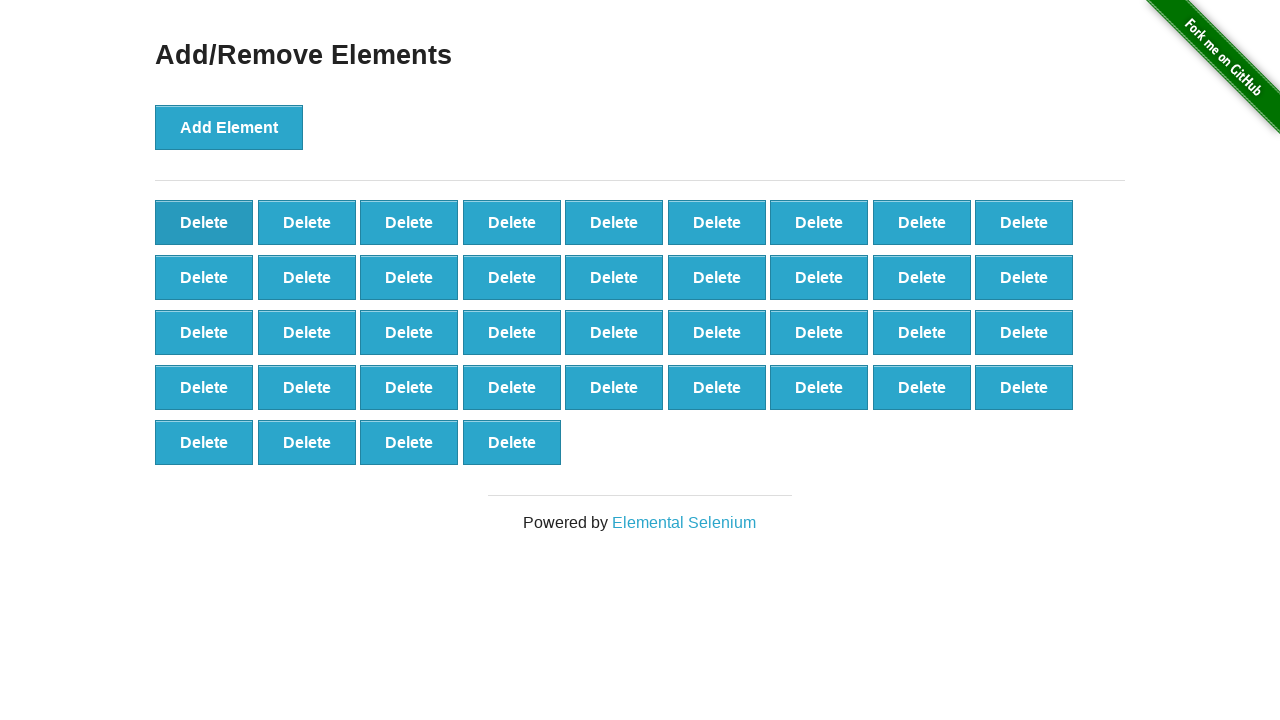

Clicked 'Delete' button (iteration 11/20) at (204, 222) on button:has-text('Delete') >> nth=0
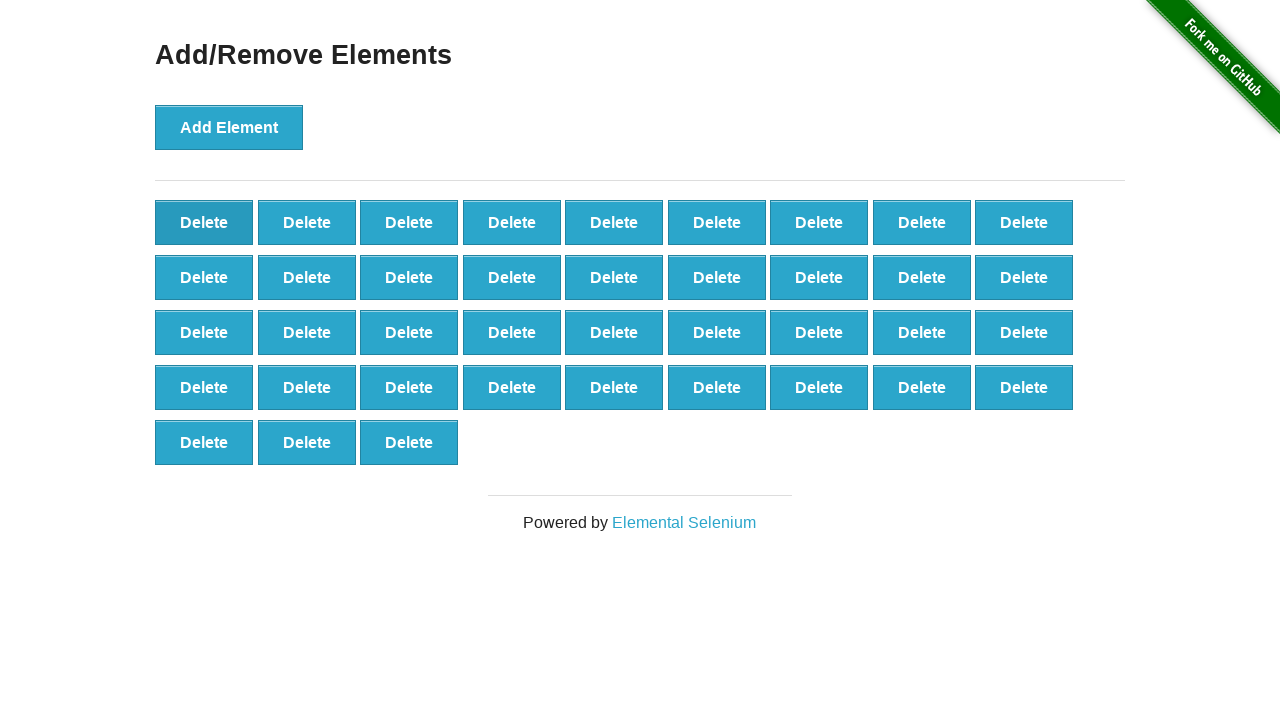

Clicked 'Delete' button (iteration 12/20) at (204, 222) on button:has-text('Delete') >> nth=0
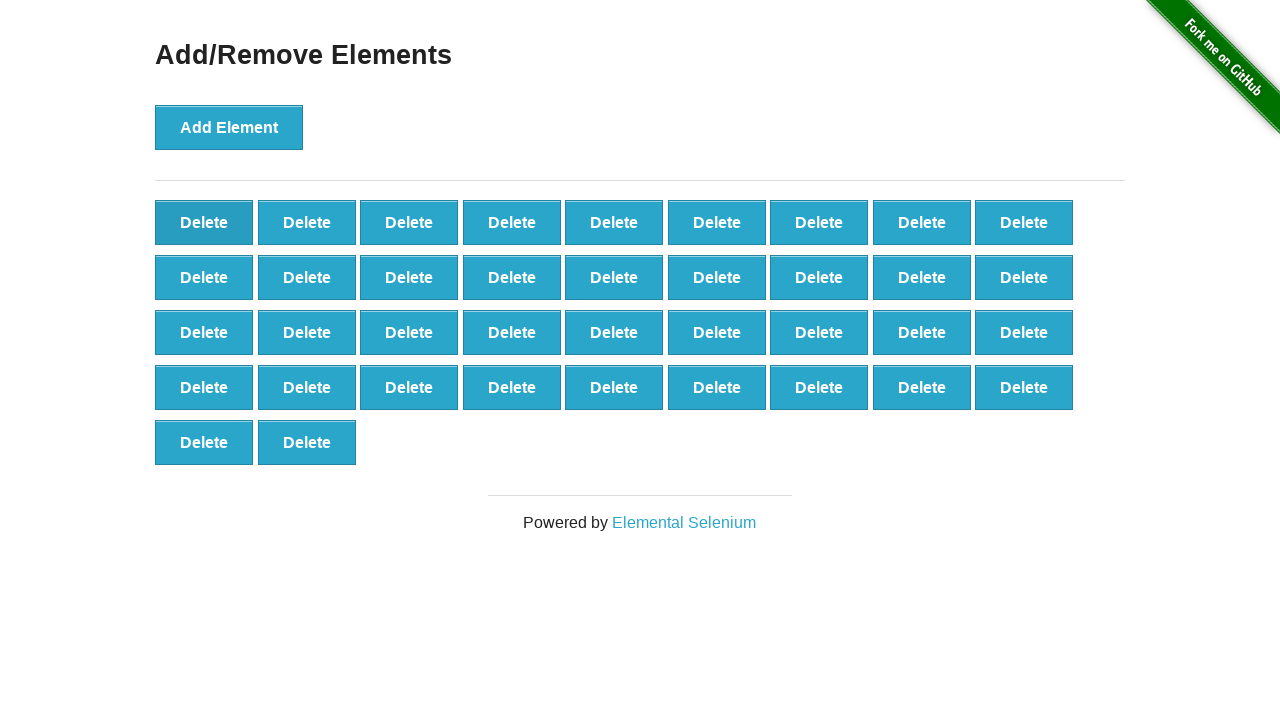

Clicked 'Delete' button (iteration 13/20) at (204, 222) on button:has-text('Delete') >> nth=0
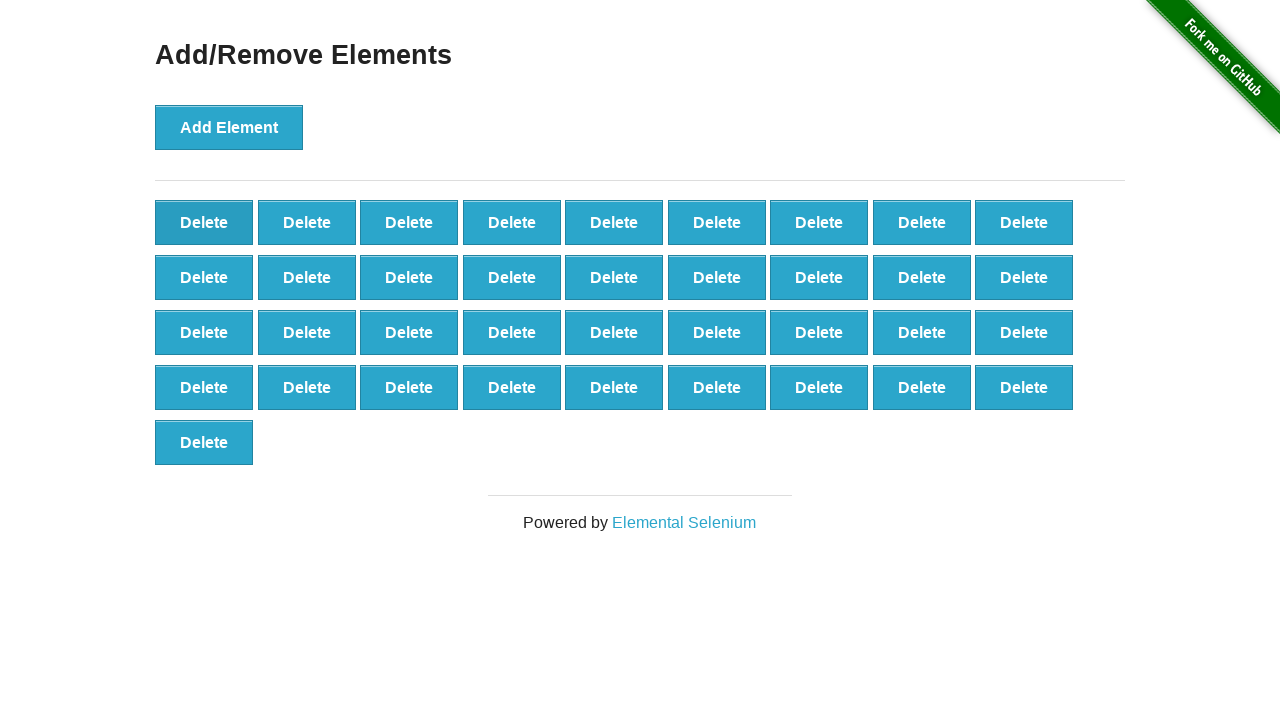

Clicked 'Delete' button (iteration 14/20) at (204, 222) on button:has-text('Delete') >> nth=0
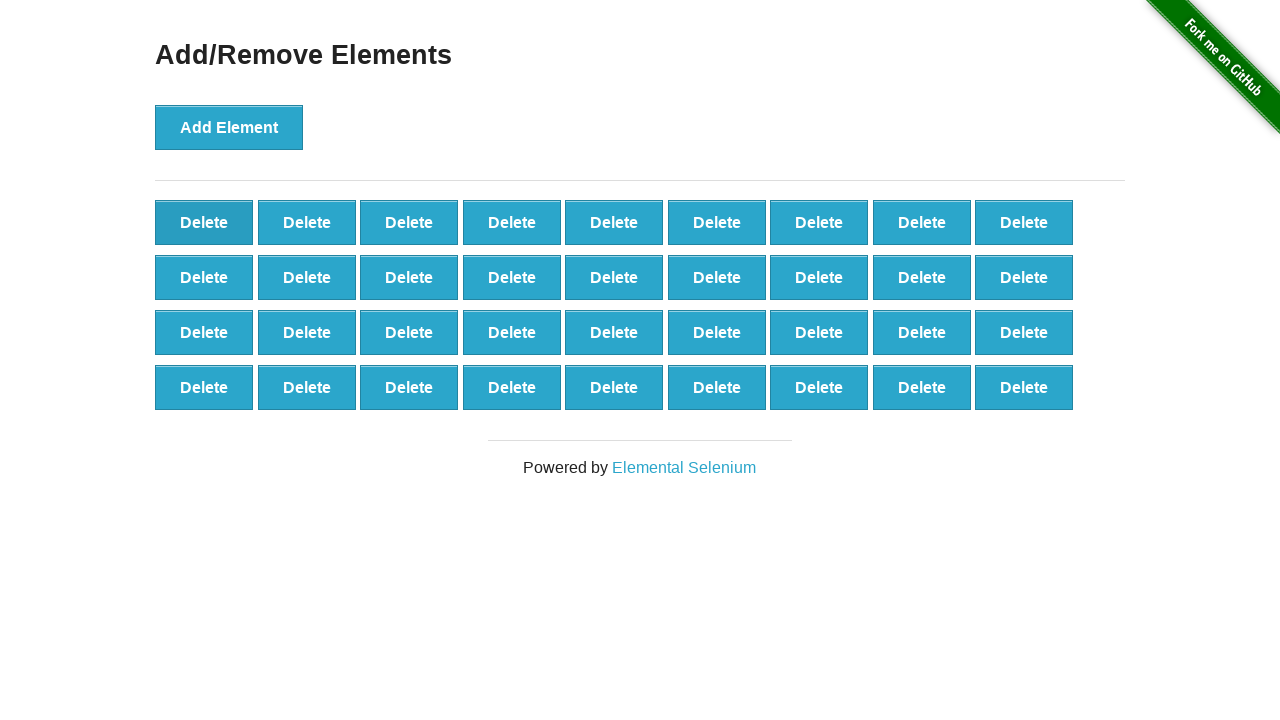

Clicked 'Delete' button (iteration 15/20) at (204, 222) on button:has-text('Delete') >> nth=0
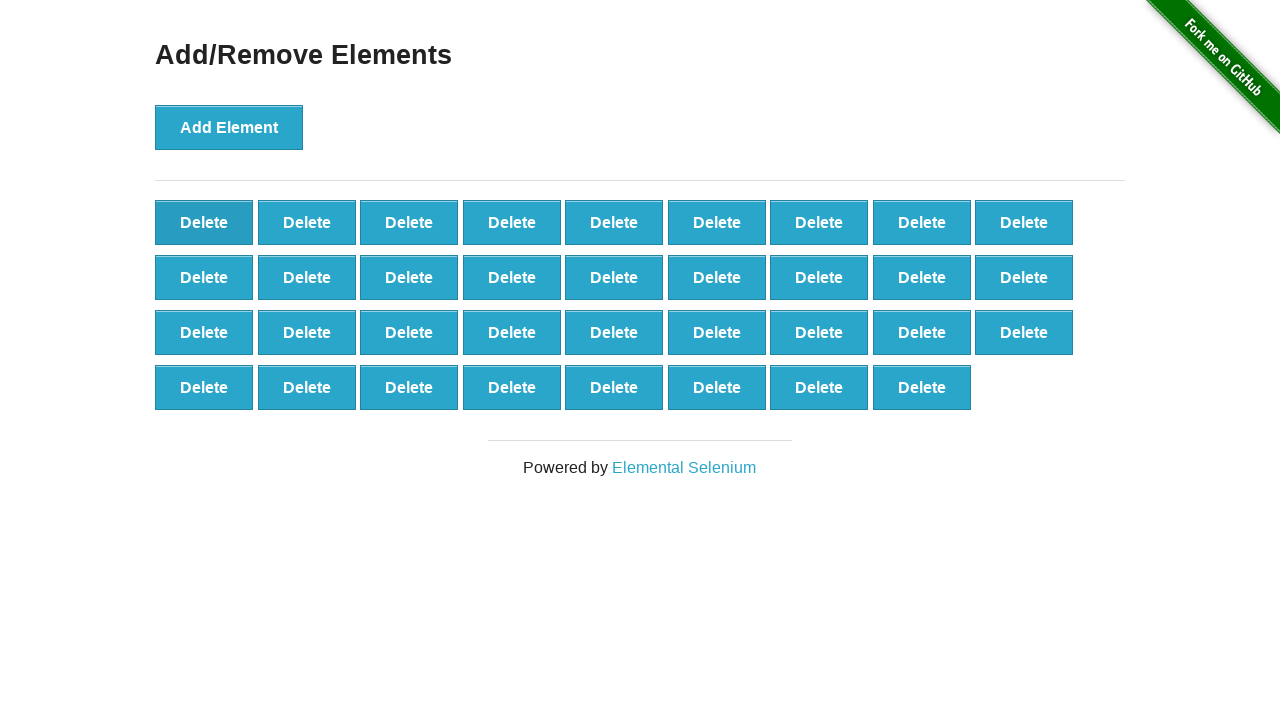

Clicked 'Delete' button (iteration 16/20) at (204, 222) on button:has-text('Delete') >> nth=0
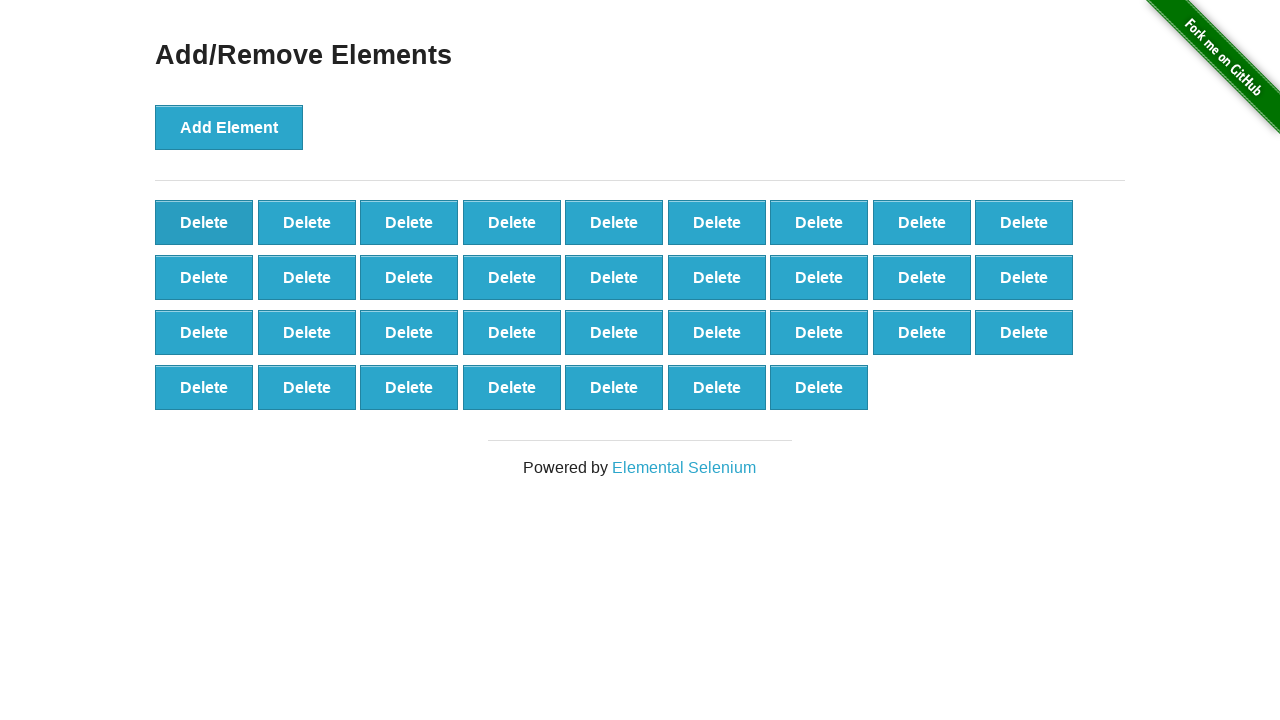

Clicked 'Delete' button (iteration 17/20) at (204, 222) on button:has-text('Delete') >> nth=0
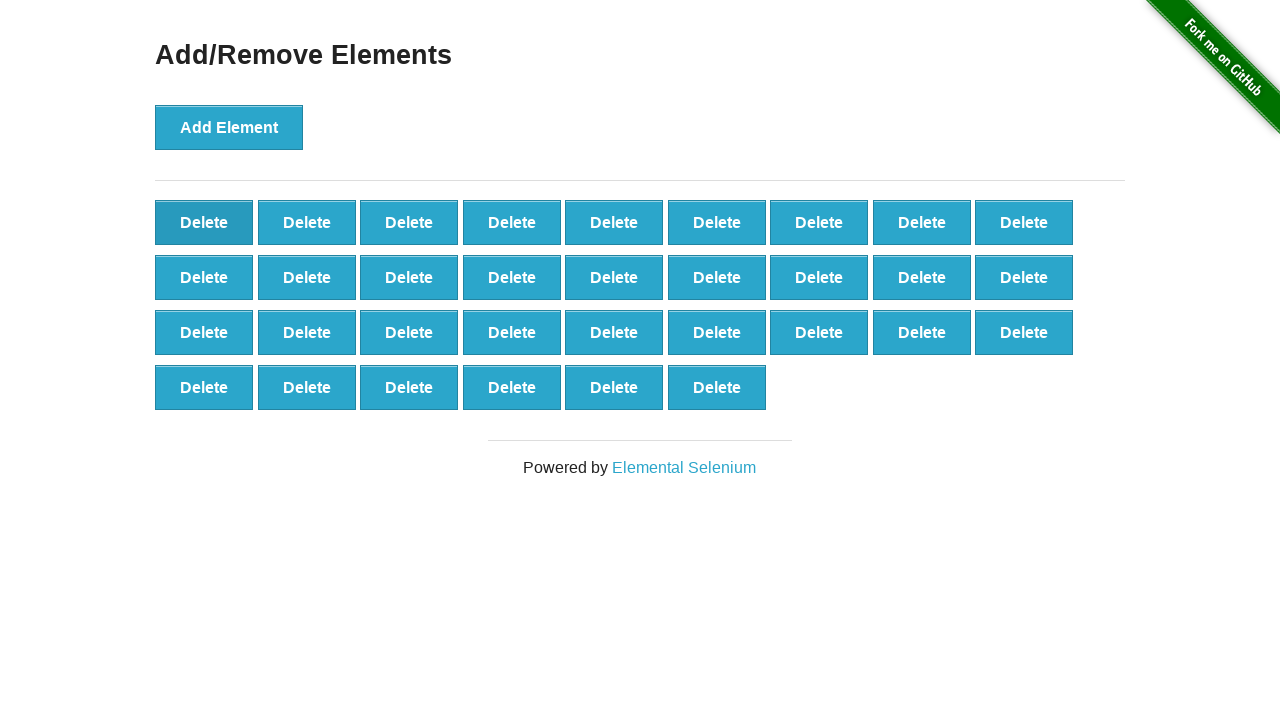

Clicked 'Delete' button (iteration 18/20) at (204, 222) on button:has-text('Delete') >> nth=0
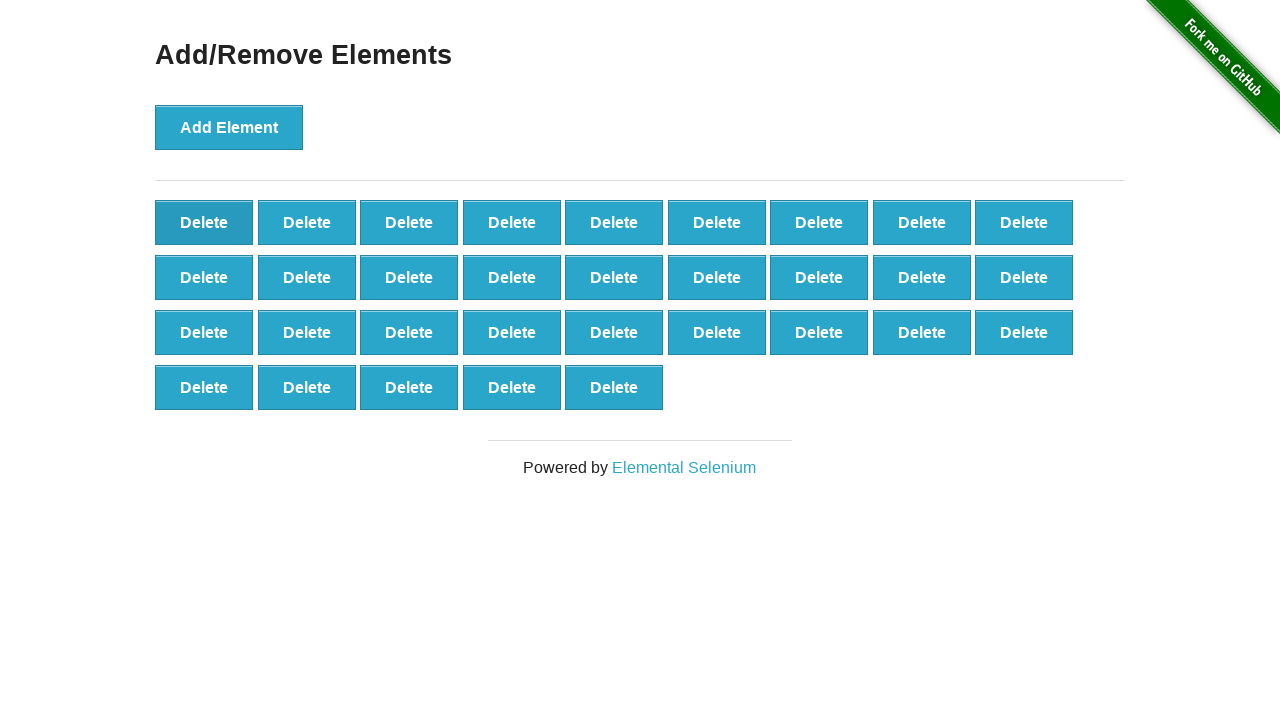

Clicked 'Delete' button (iteration 19/20) at (204, 222) on button:has-text('Delete') >> nth=0
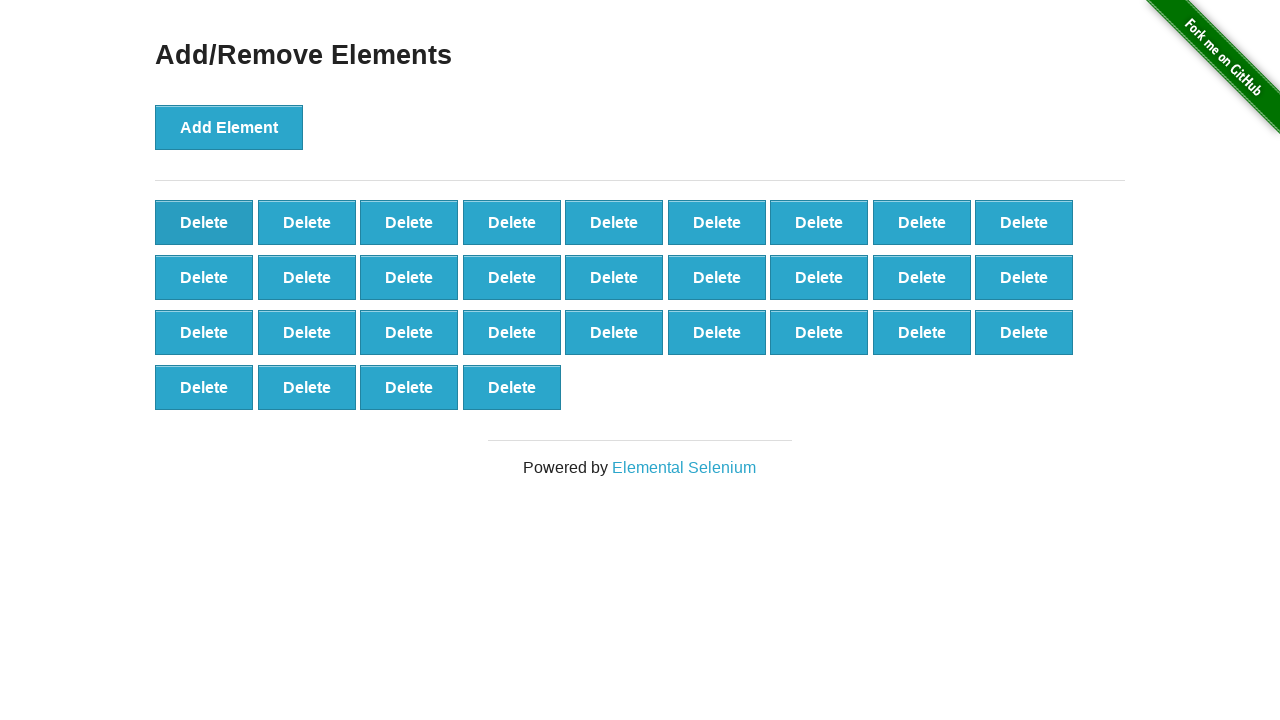

Clicked 'Delete' button (iteration 20/20) at (204, 222) on button:has-text('Delete') >> nth=0
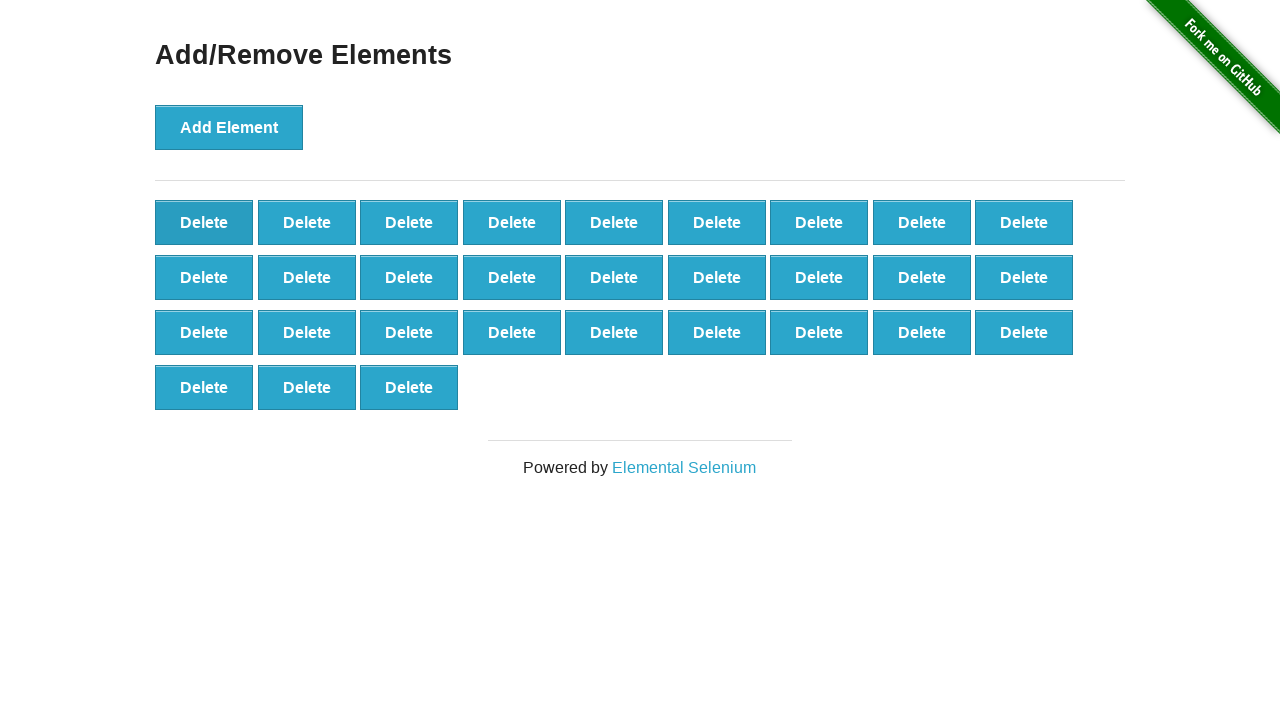

Counted delete buttons after deletion: 30
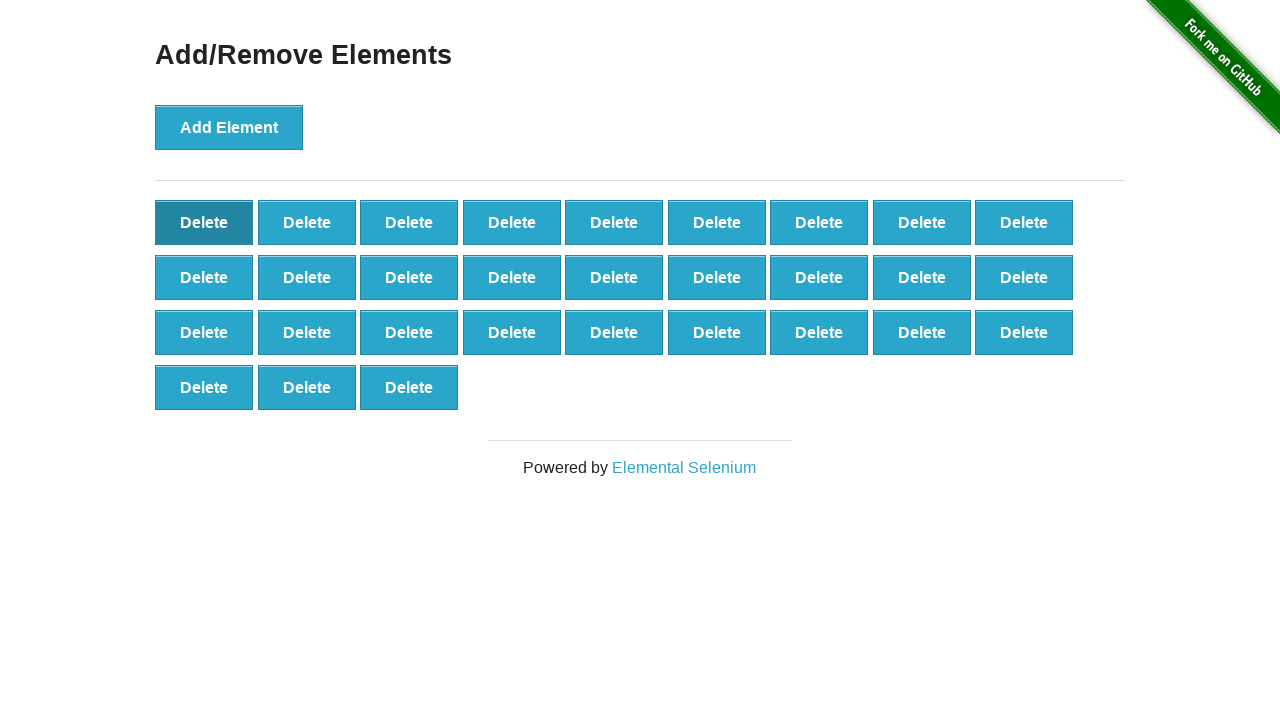

Assertion passed: exactly 20 buttons were deleted (before: 50, after: 30)
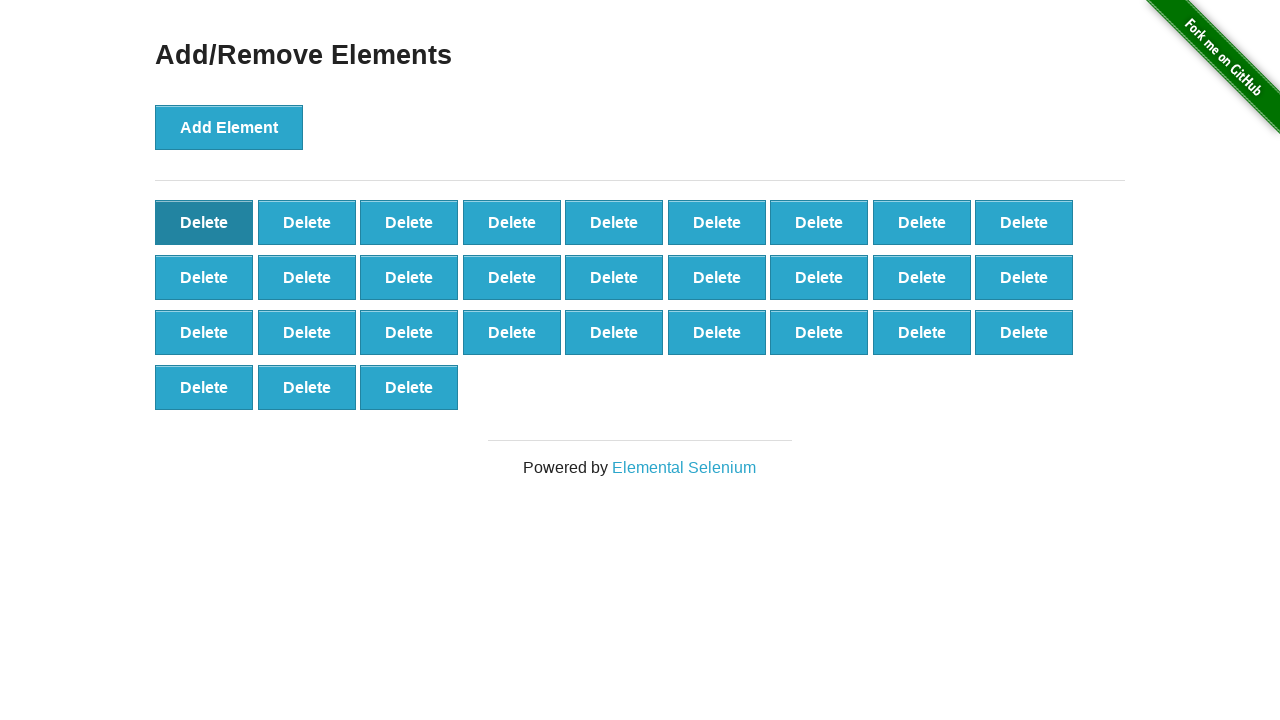

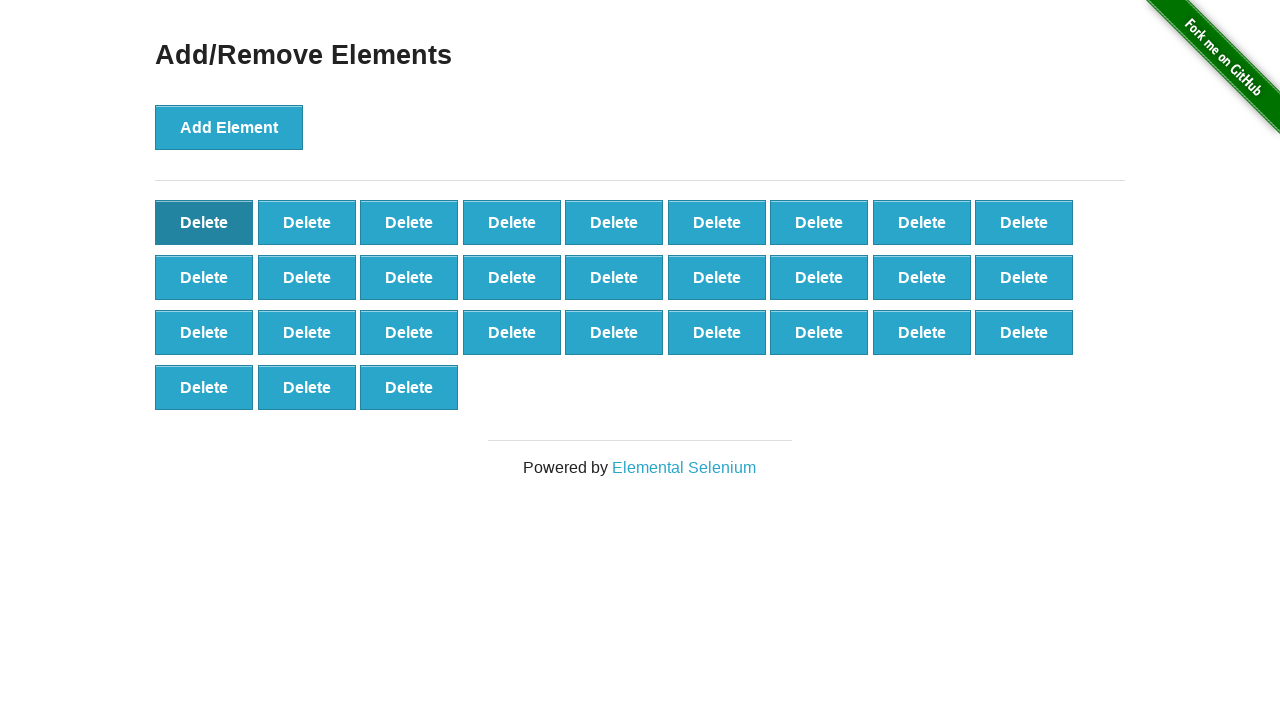